Tests multiple checkboxes by selecting all, verifying selection state, and then deselecting a specific checkbox

Starting URL: https://automationfc.github.io/multiple-fields/

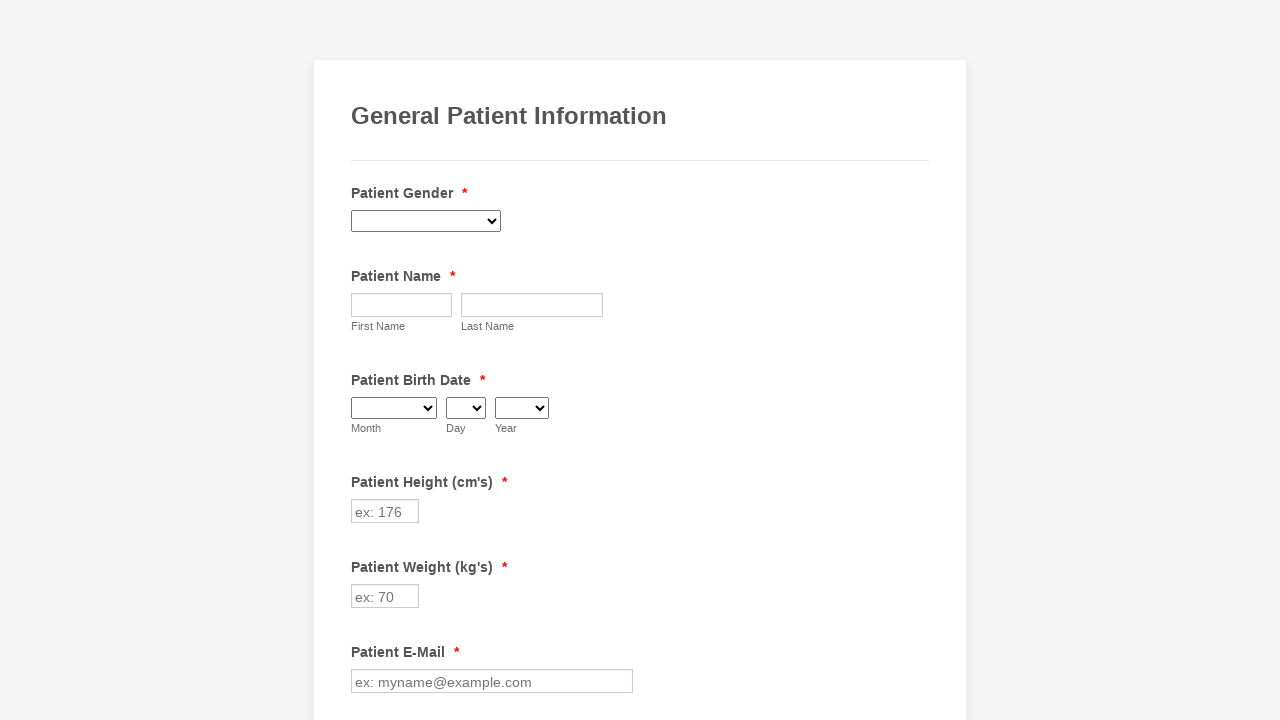

Navigated to multiple fields test page
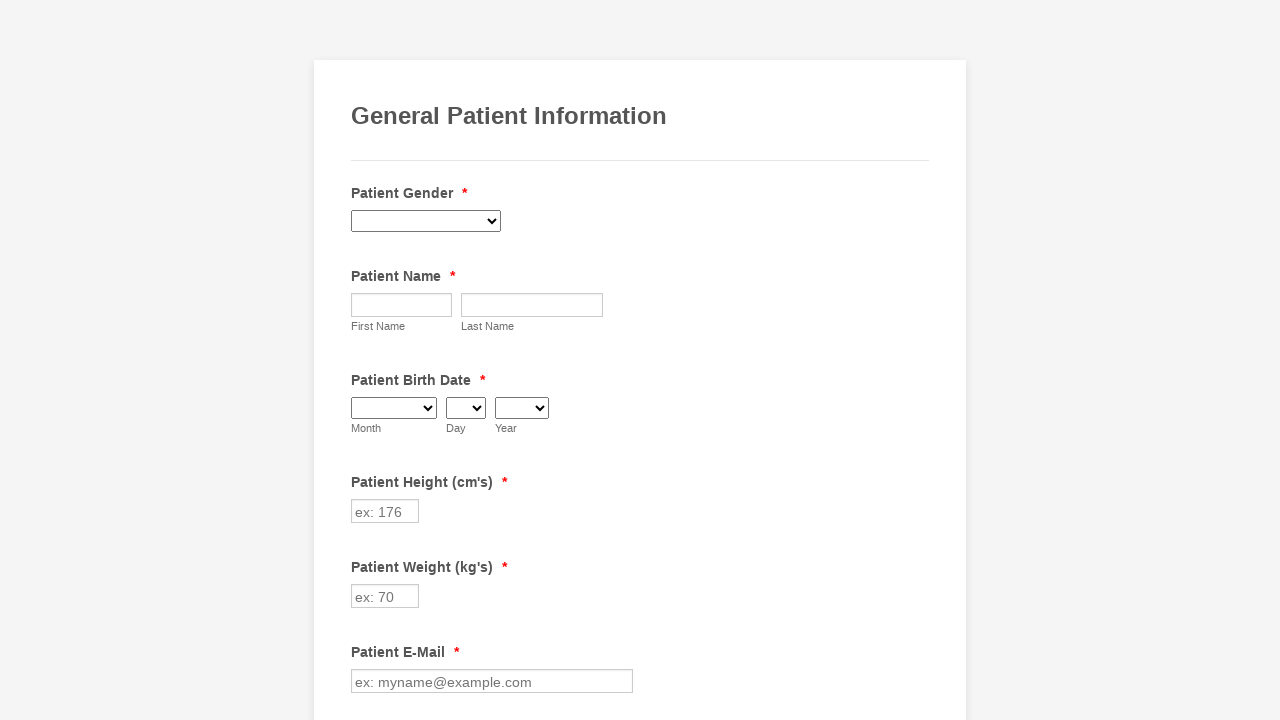

Located all checkboxes on the page
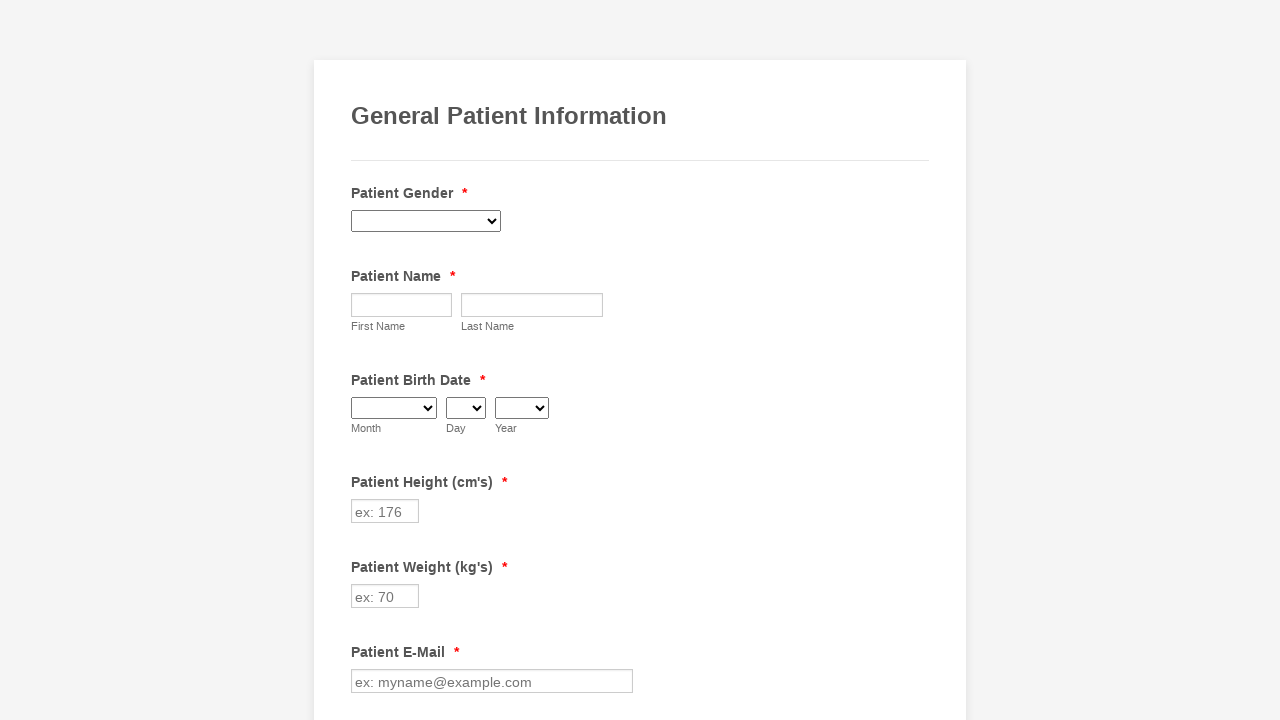

Clicked a checkbox to select it at (362, 360) on input.form-checkbox >> nth=0
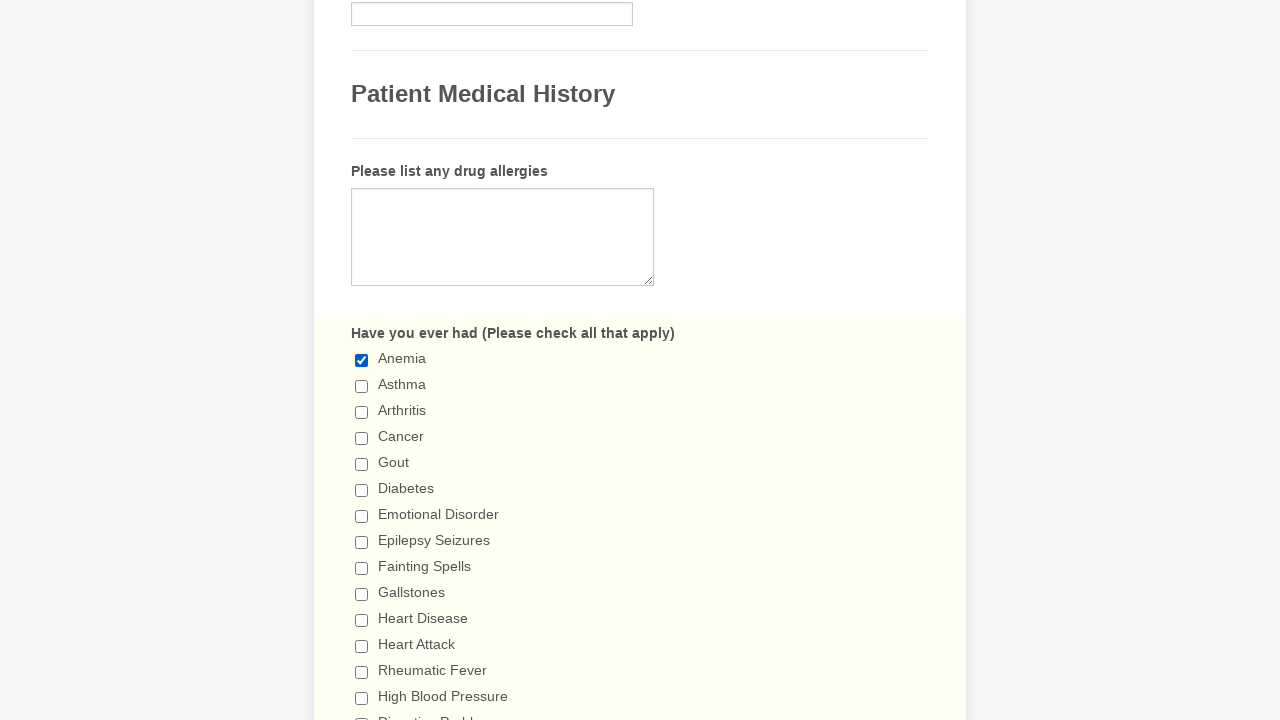

Clicked a checkbox to select it at (362, 386) on input.form-checkbox >> nth=1
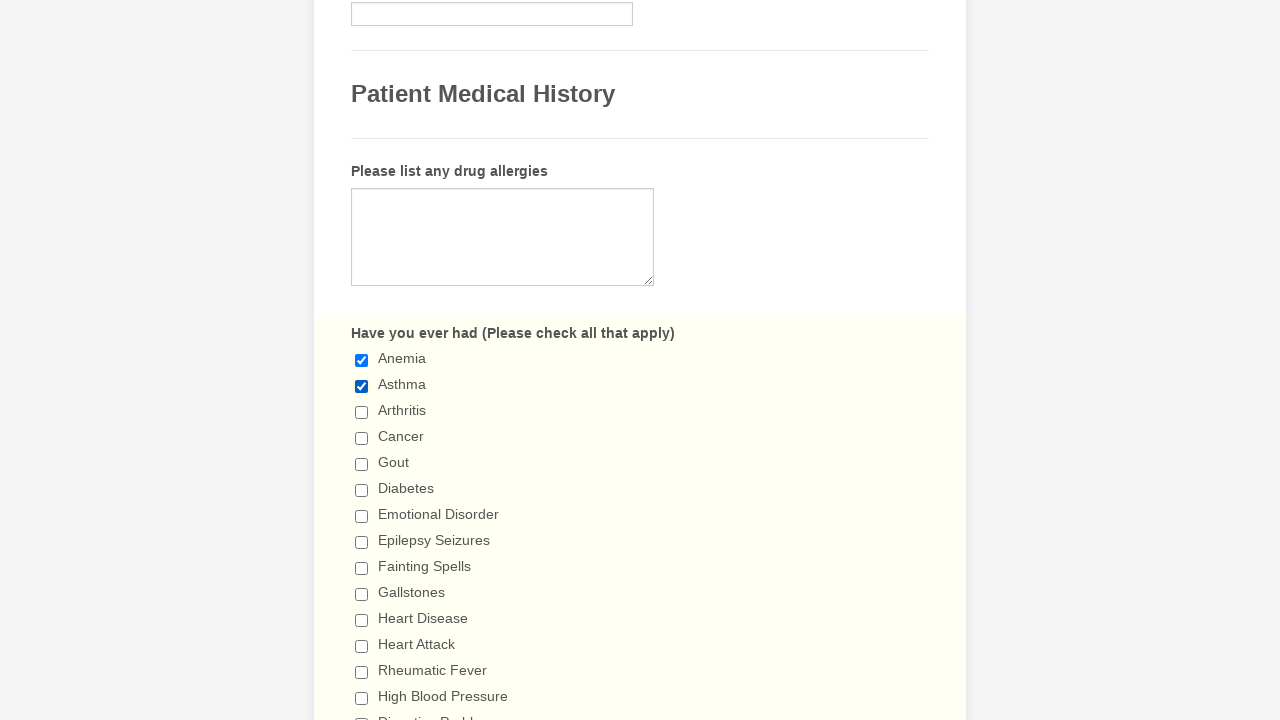

Clicked a checkbox to select it at (362, 412) on input.form-checkbox >> nth=2
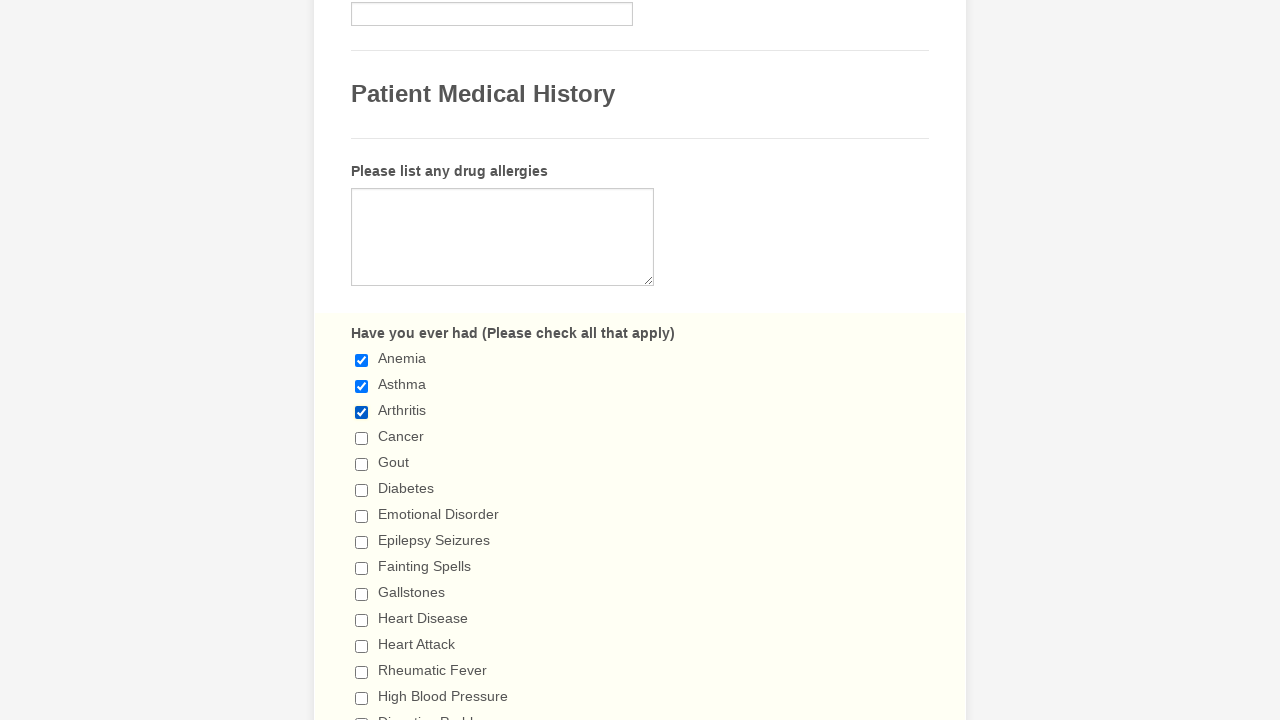

Clicked a checkbox to select it at (362, 438) on input.form-checkbox >> nth=3
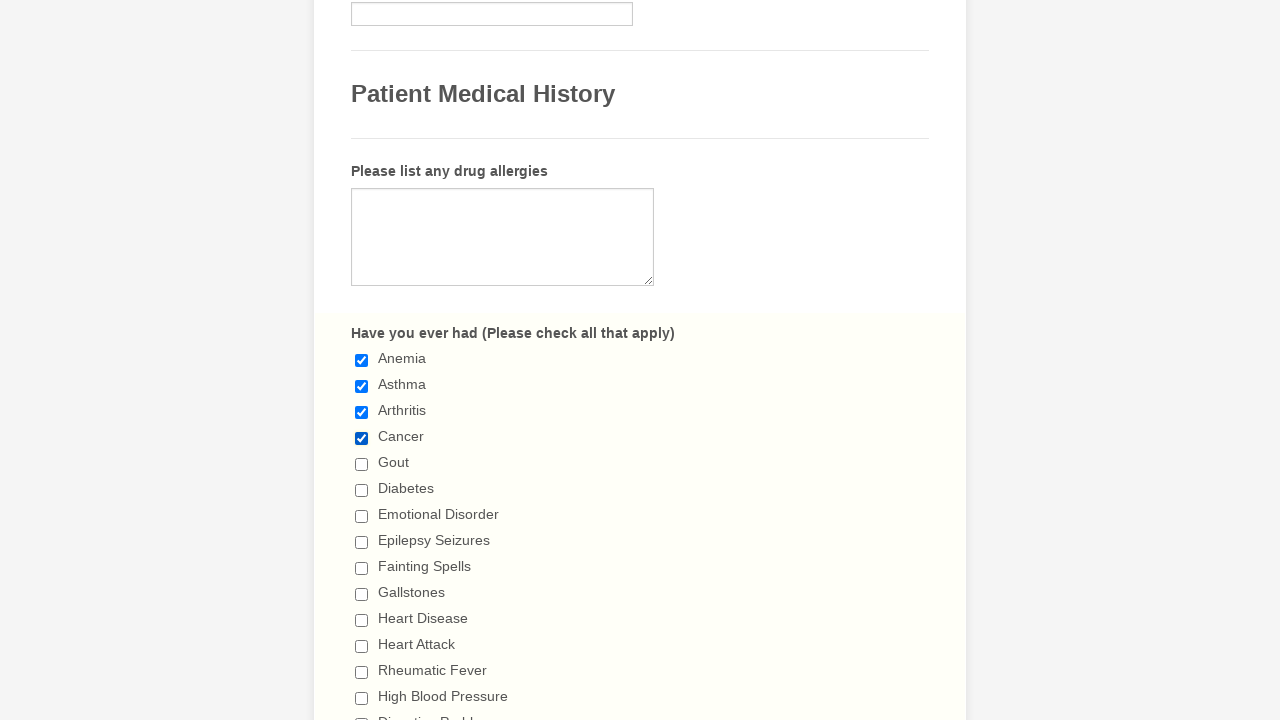

Clicked a checkbox to select it at (362, 464) on input.form-checkbox >> nth=4
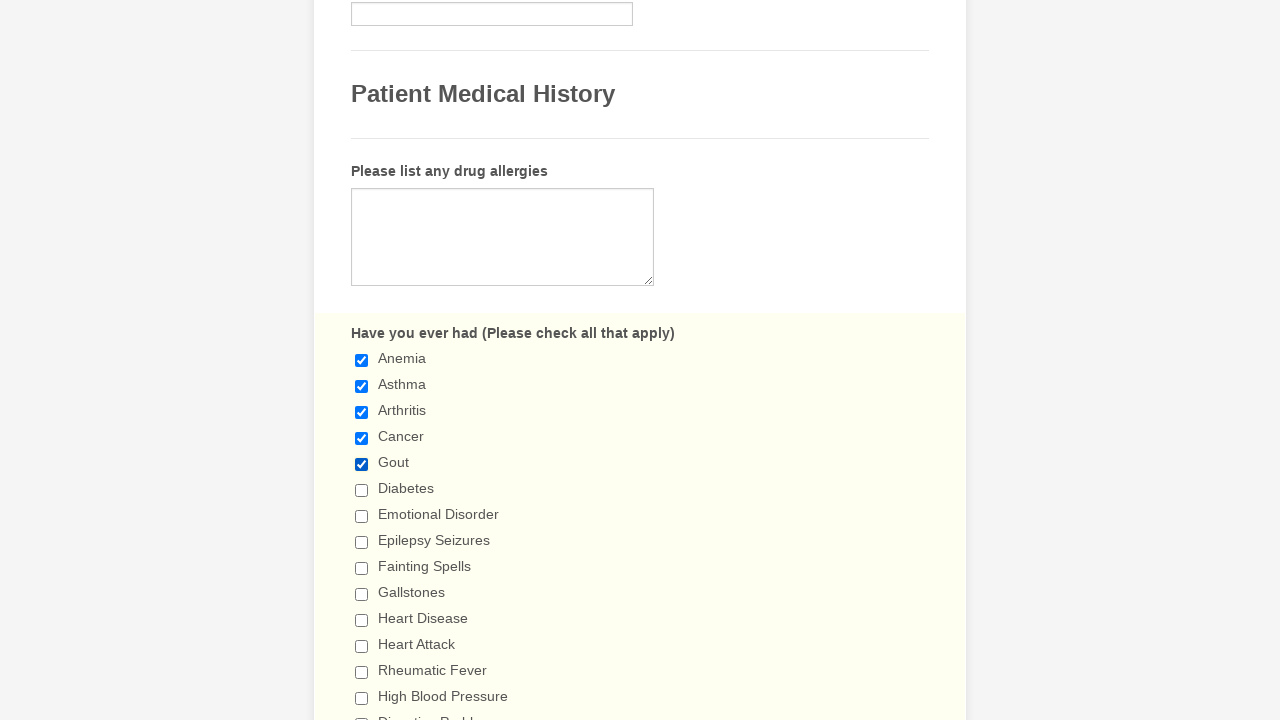

Clicked a checkbox to select it at (362, 490) on input.form-checkbox >> nth=5
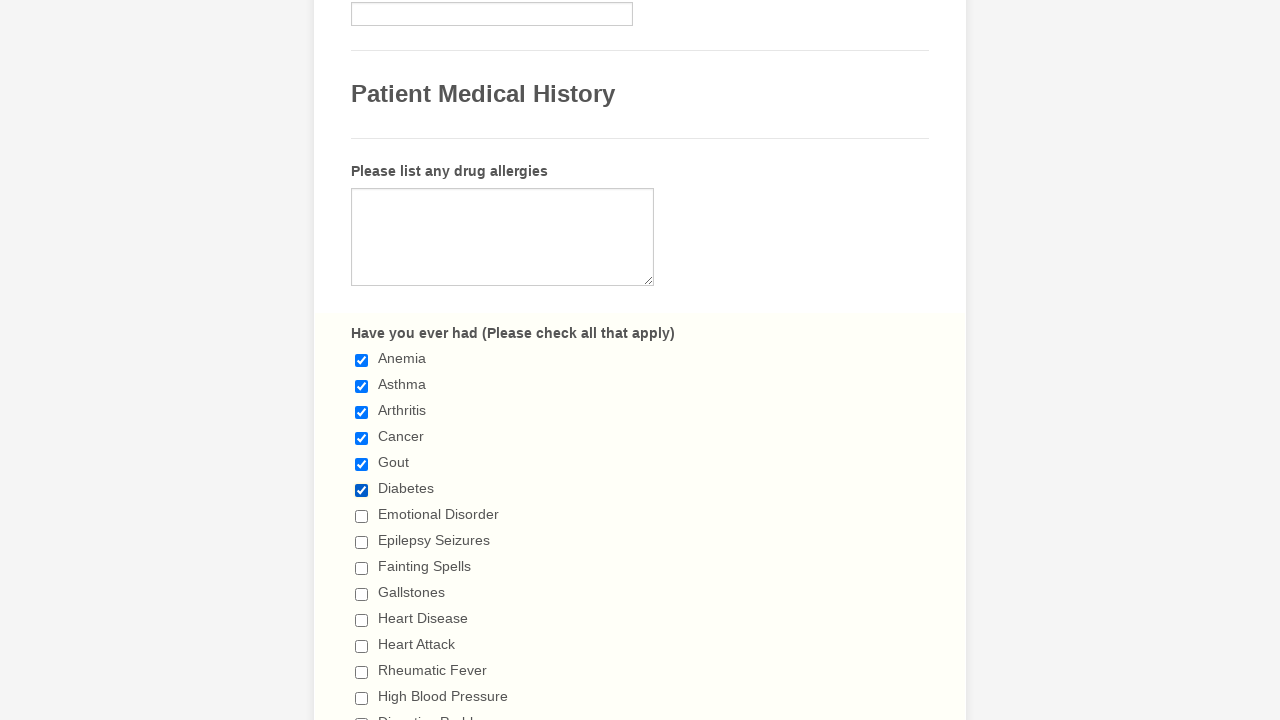

Clicked a checkbox to select it at (362, 516) on input.form-checkbox >> nth=6
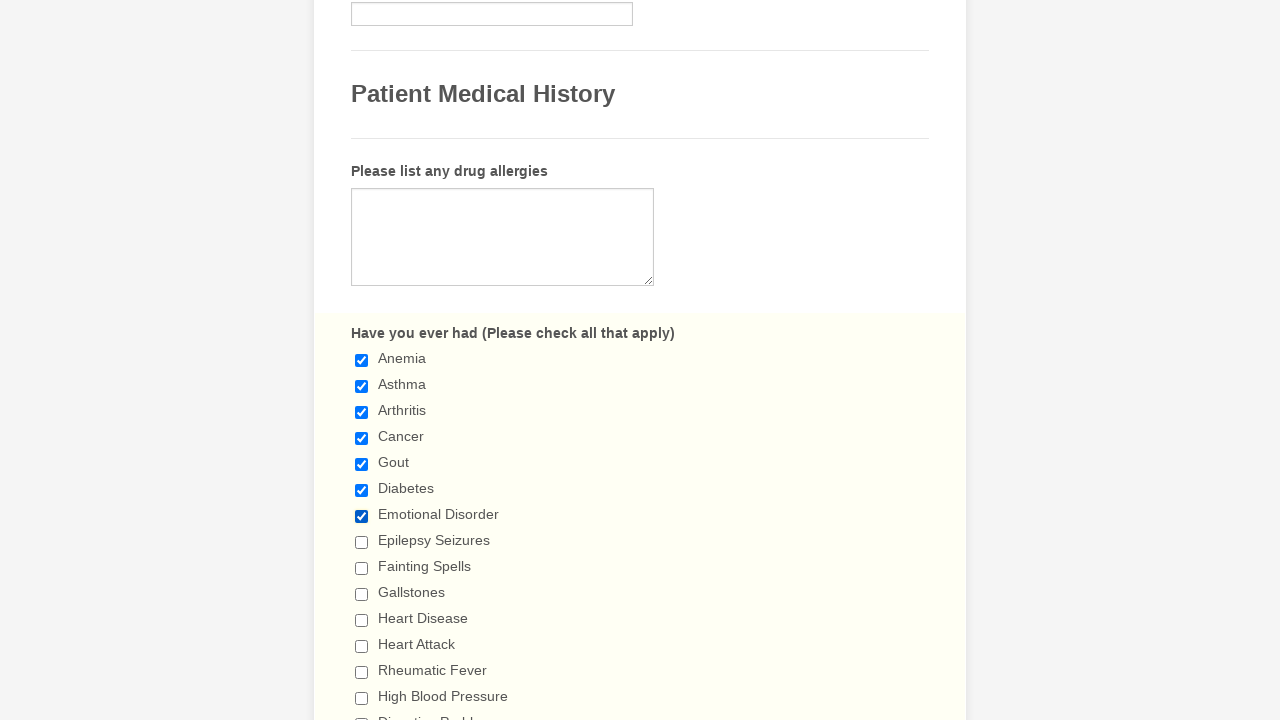

Clicked a checkbox to select it at (362, 542) on input.form-checkbox >> nth=7
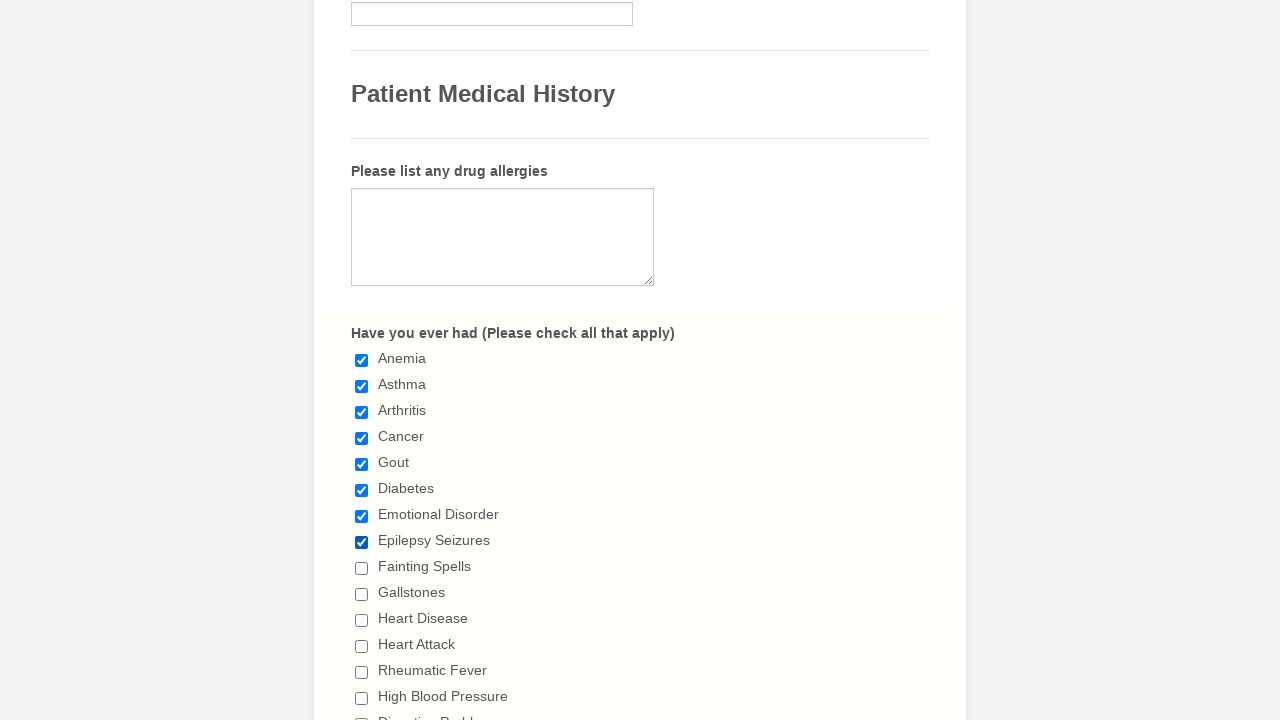

Clicked a checkbox to select it at (362, 568) on input.form-checkbox >> nth=8
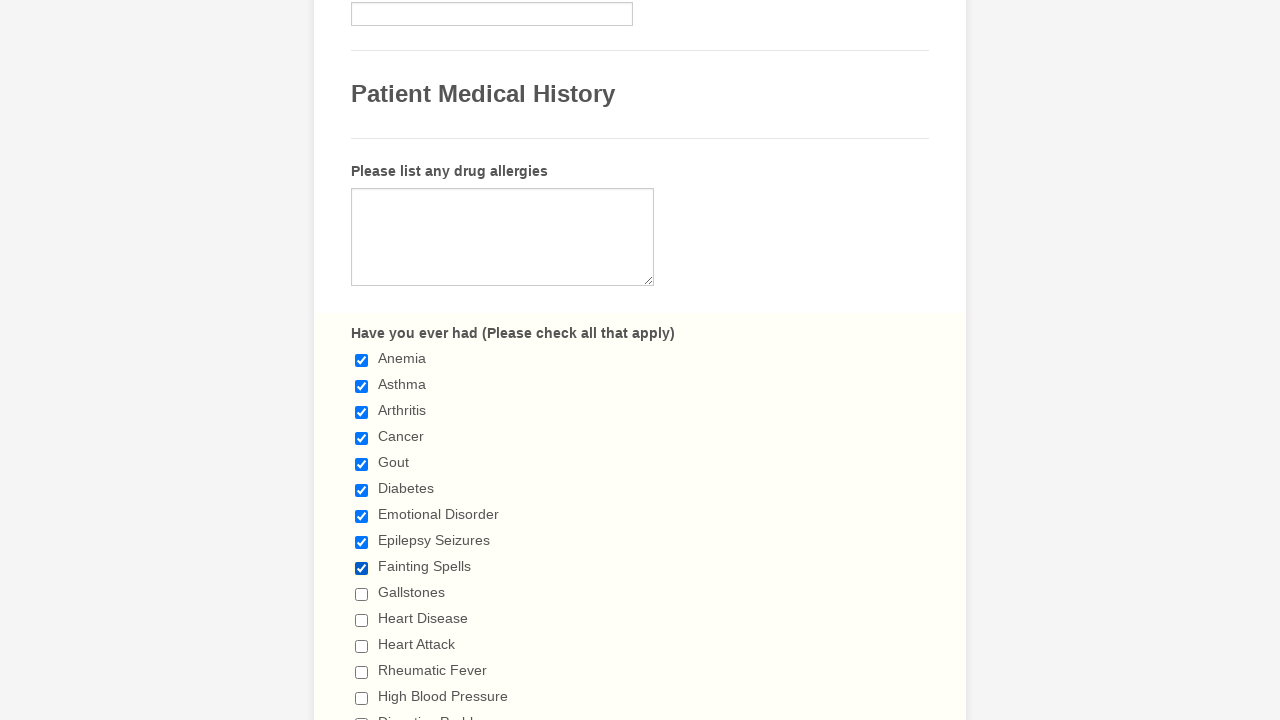

Clicked a checkbox to select it at (362, 594) on input.form-checkbox >> nth=9
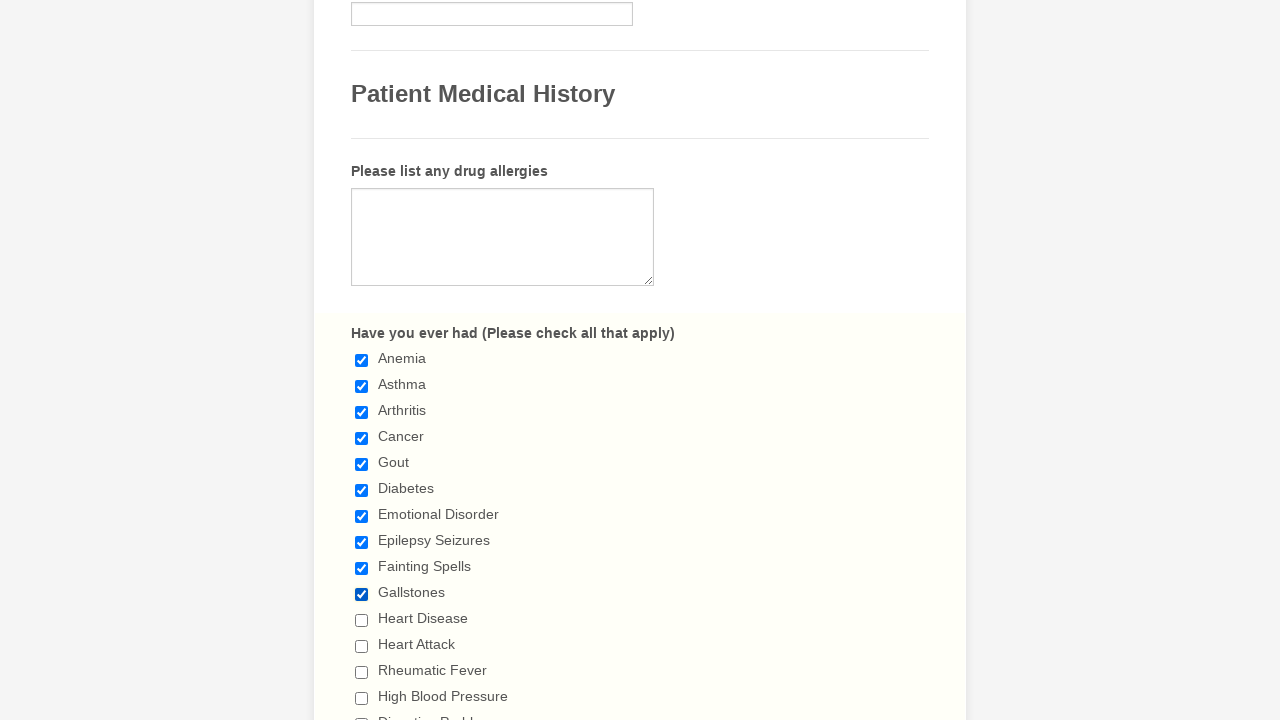

Clicked a checkbox to select it at (362, 620) on input.form-checkbox >> nth=10
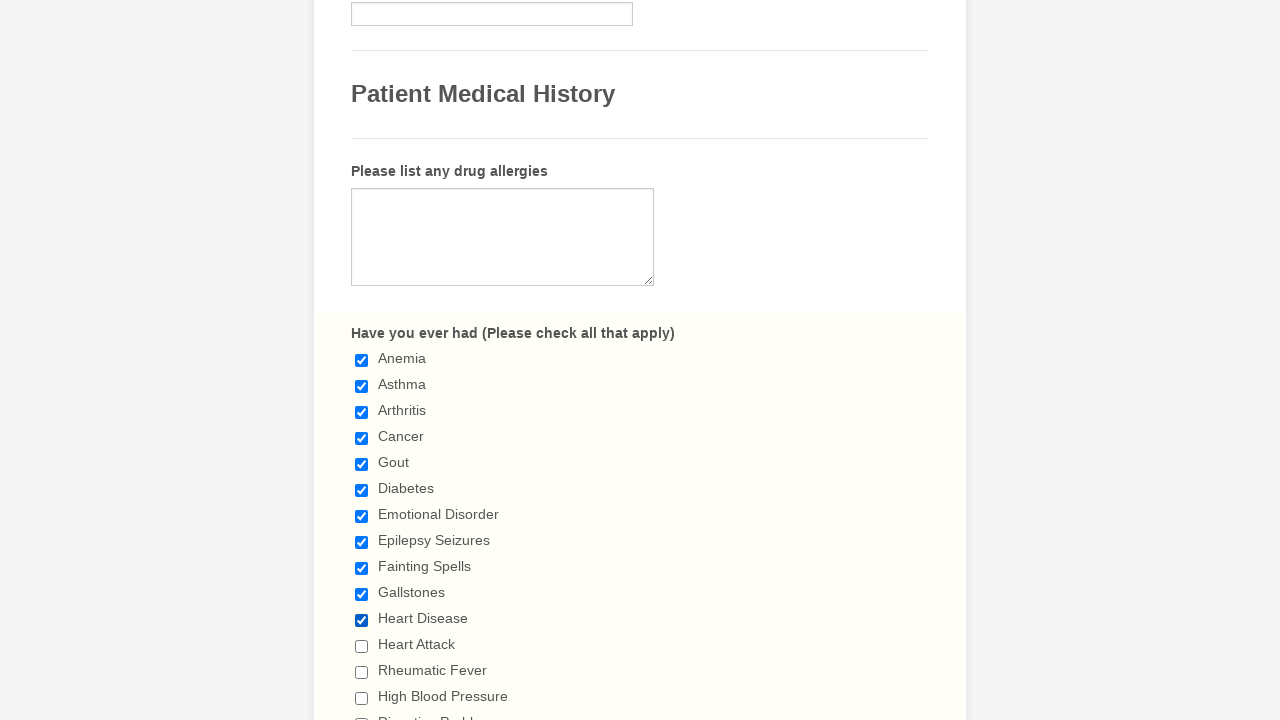

Clicked a checkbox to select it at (362, 646) on input.form-checkbox >> nth=11
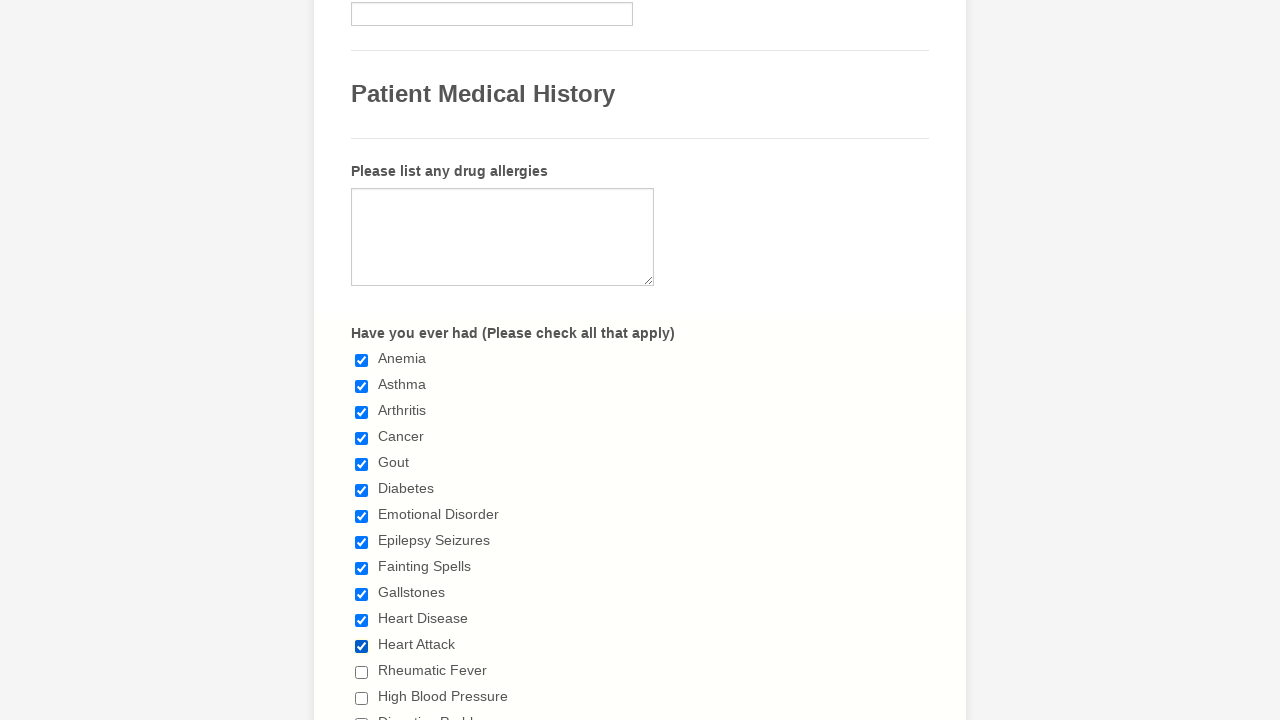

Clicked a checkbox to select it at (362, 672) on input.form-checkbox >> nth=12
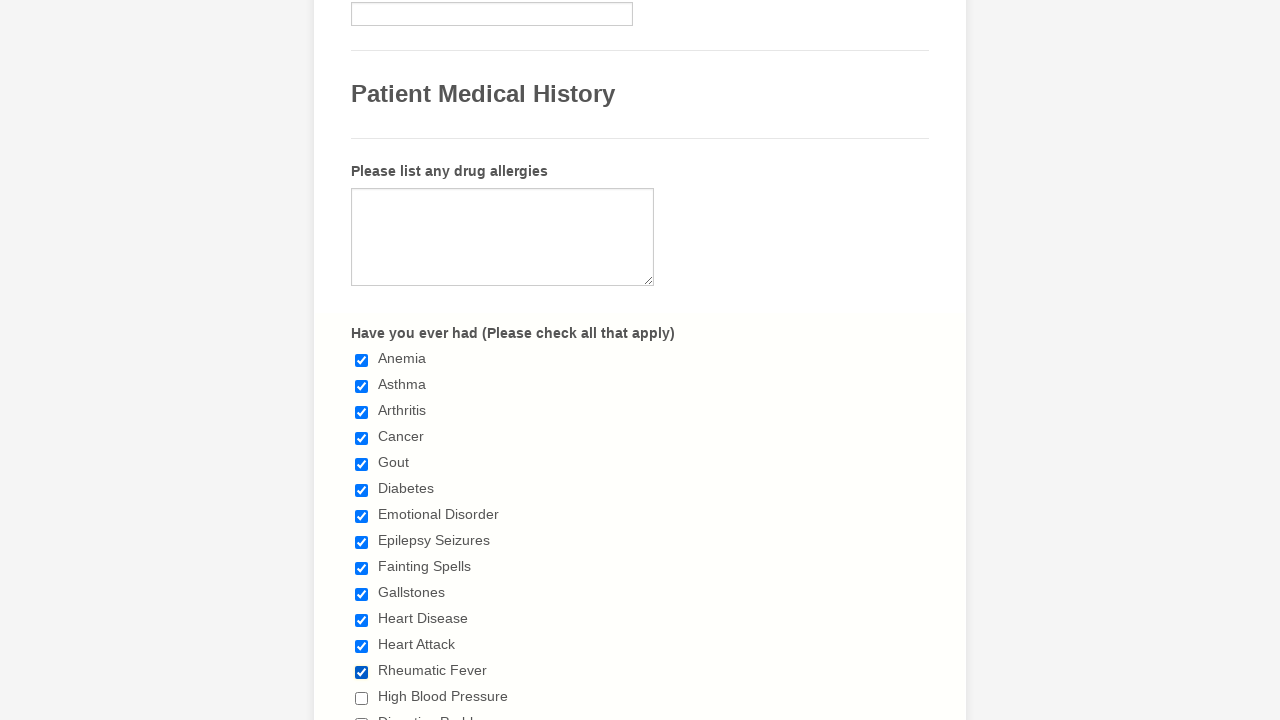

Clicked a checkbox to select it at (362, 698) on input.form-checkbox >> nth=13
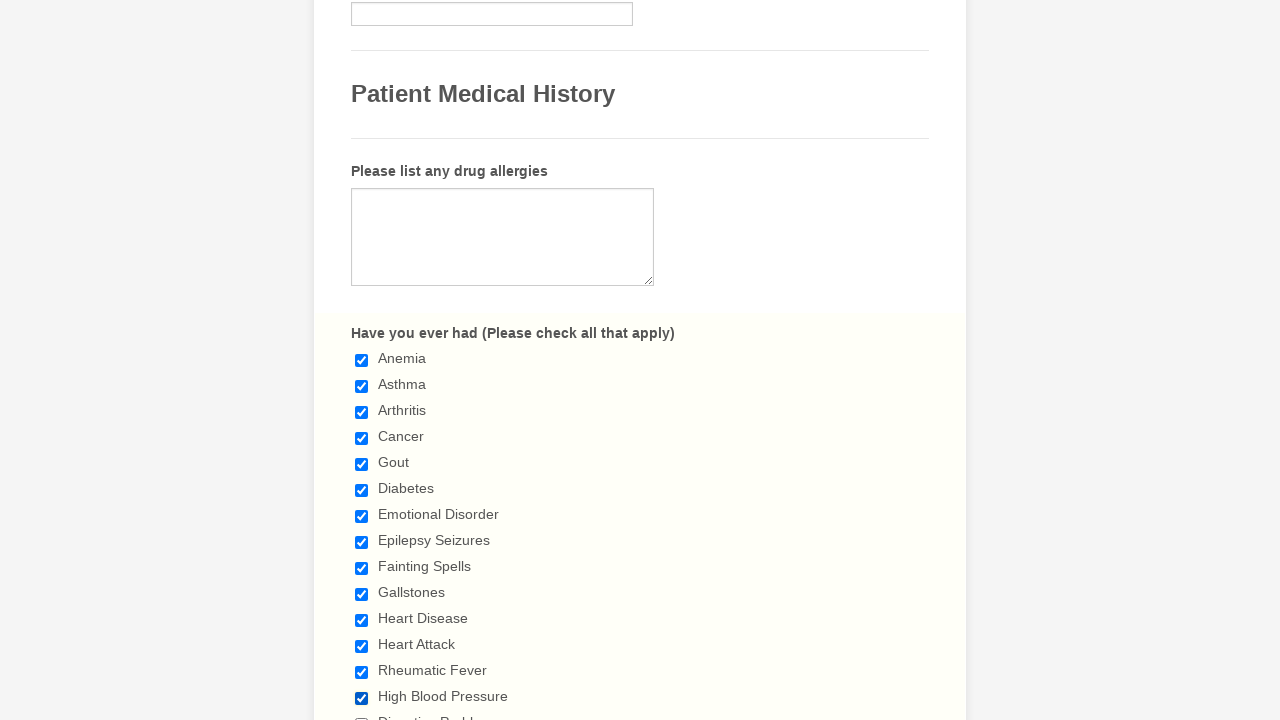

Clicked a checkbox to select it at (362, 714) on input.form-checkbox >> nth=14
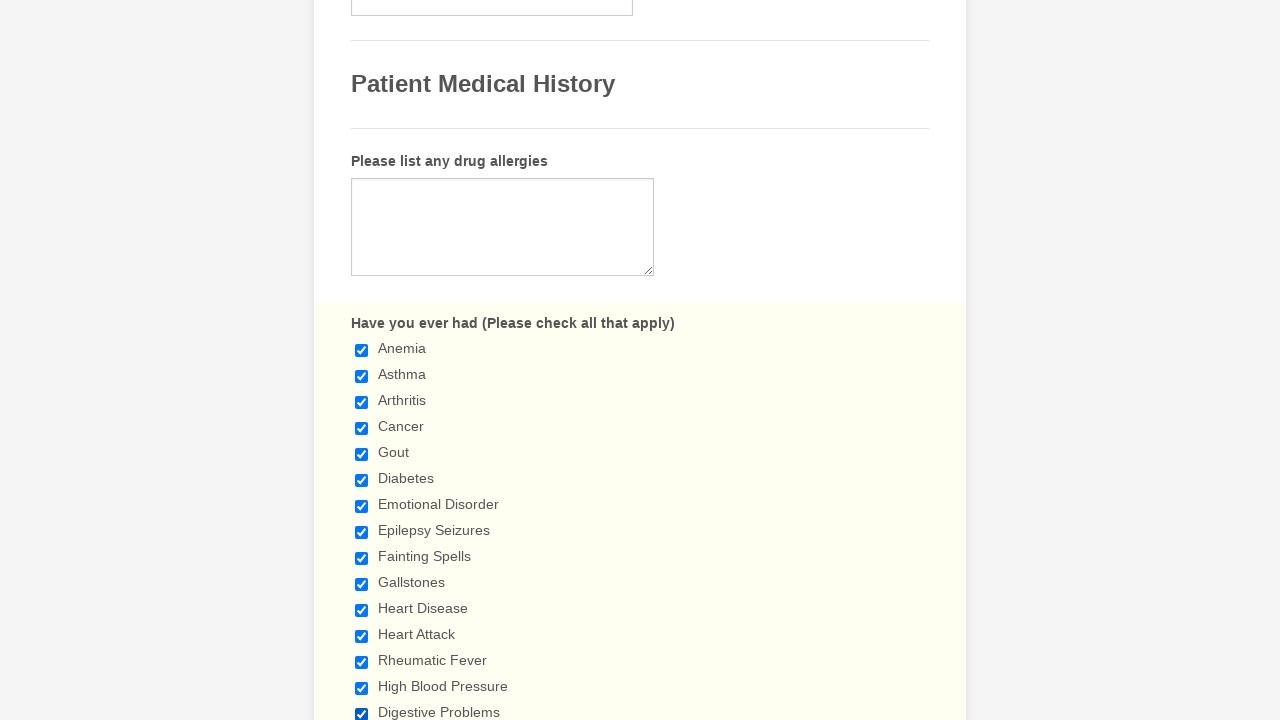

Clicked a checkbox to select it at (362, 360) on input.form-checkbox >> nth=15
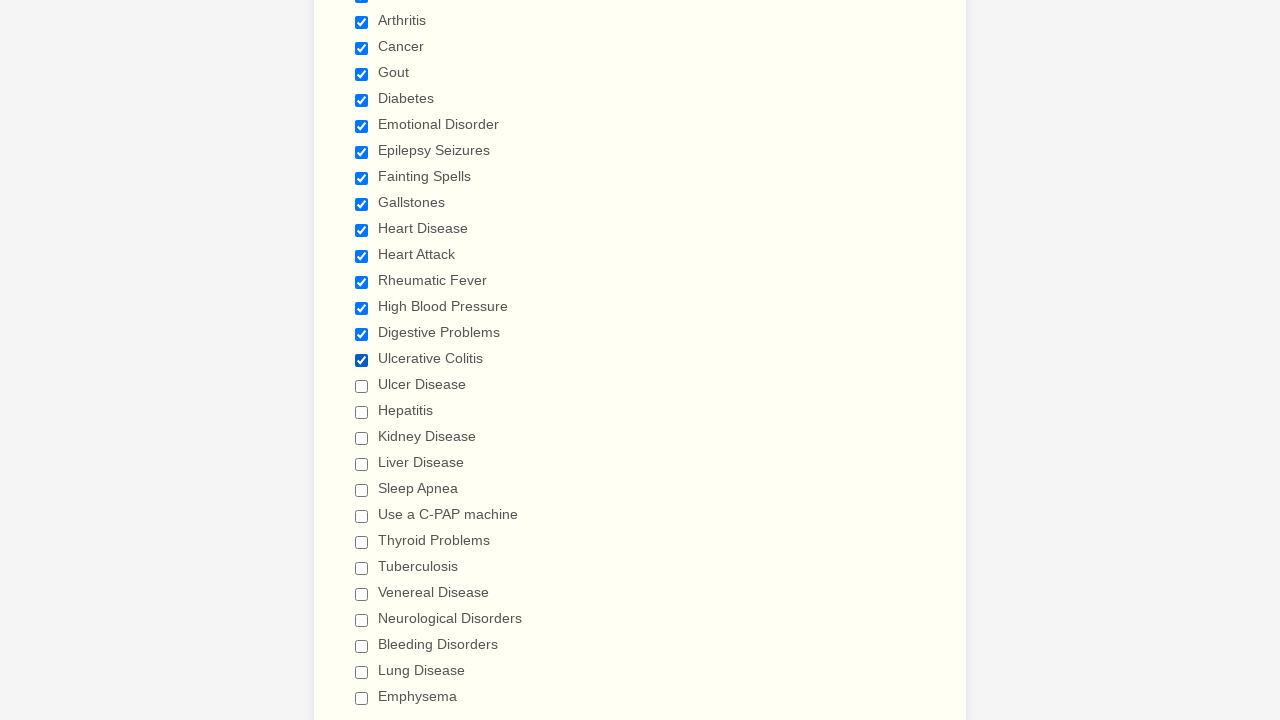

Clicked a checkbox to select it at (362, 386) on input.form-checkbox >> nth=16
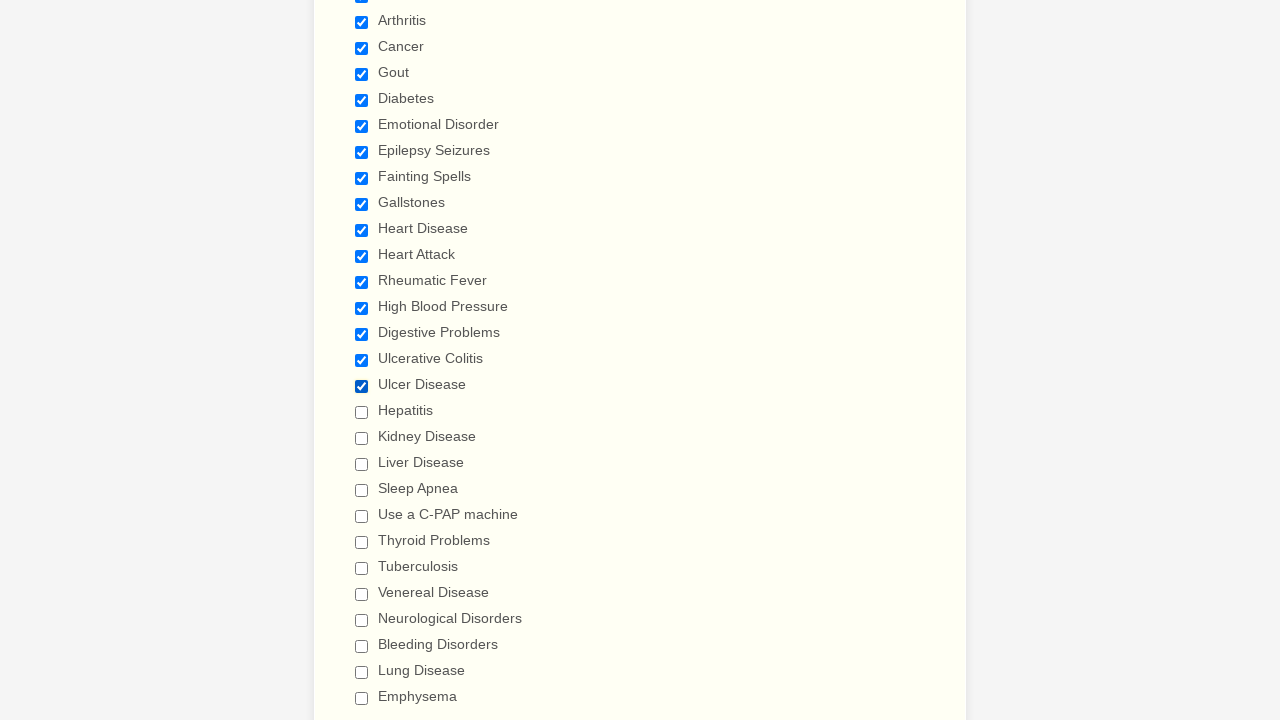

Clicked a checkbox to select it at (362, 412) on input.form-checkbox >> nth=17
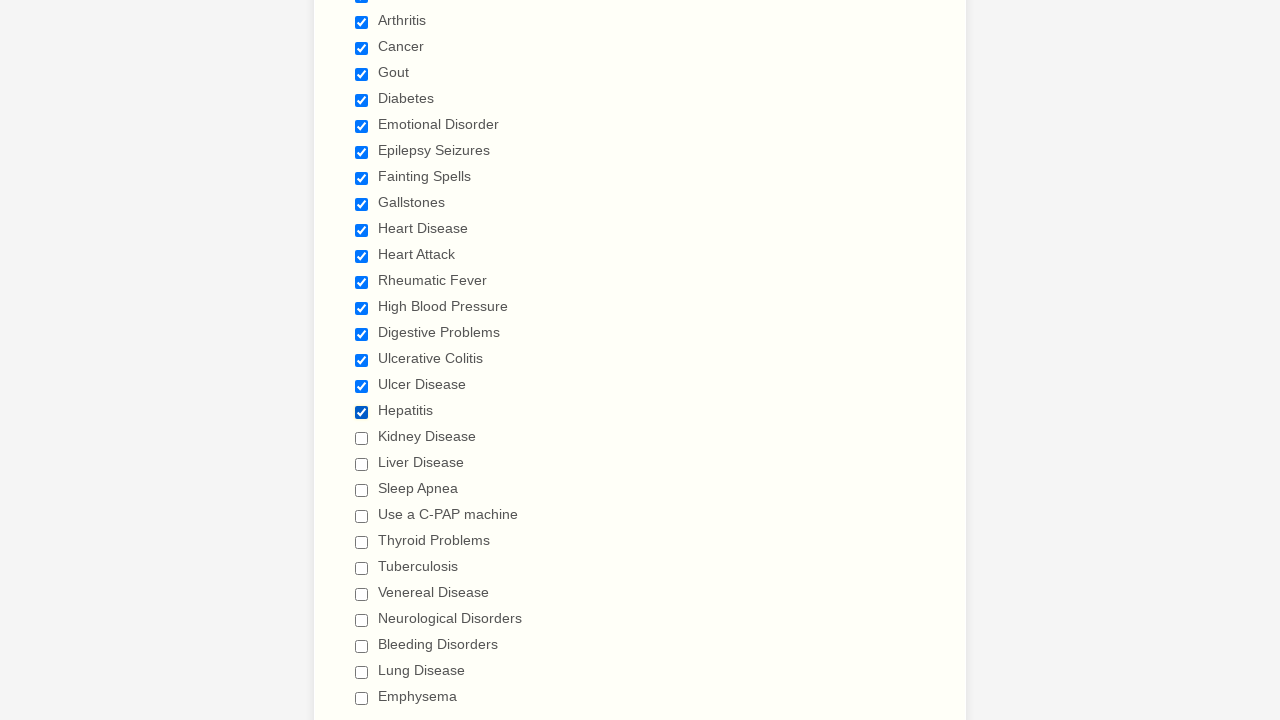

Clicked a checkbox to select it at (362, 438) on input.form-checkbox >> nth=18
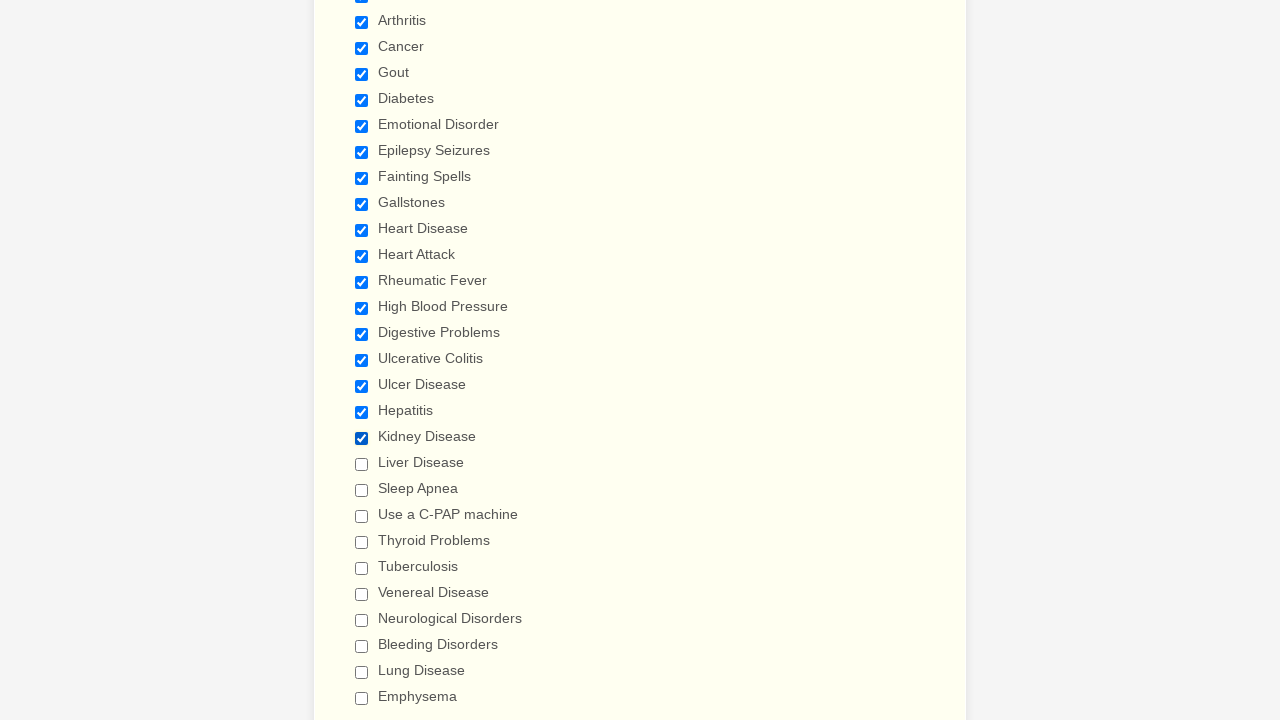

Clicked a checkbox to select it at (362, 464) on input.form-checkbox >> nth=19
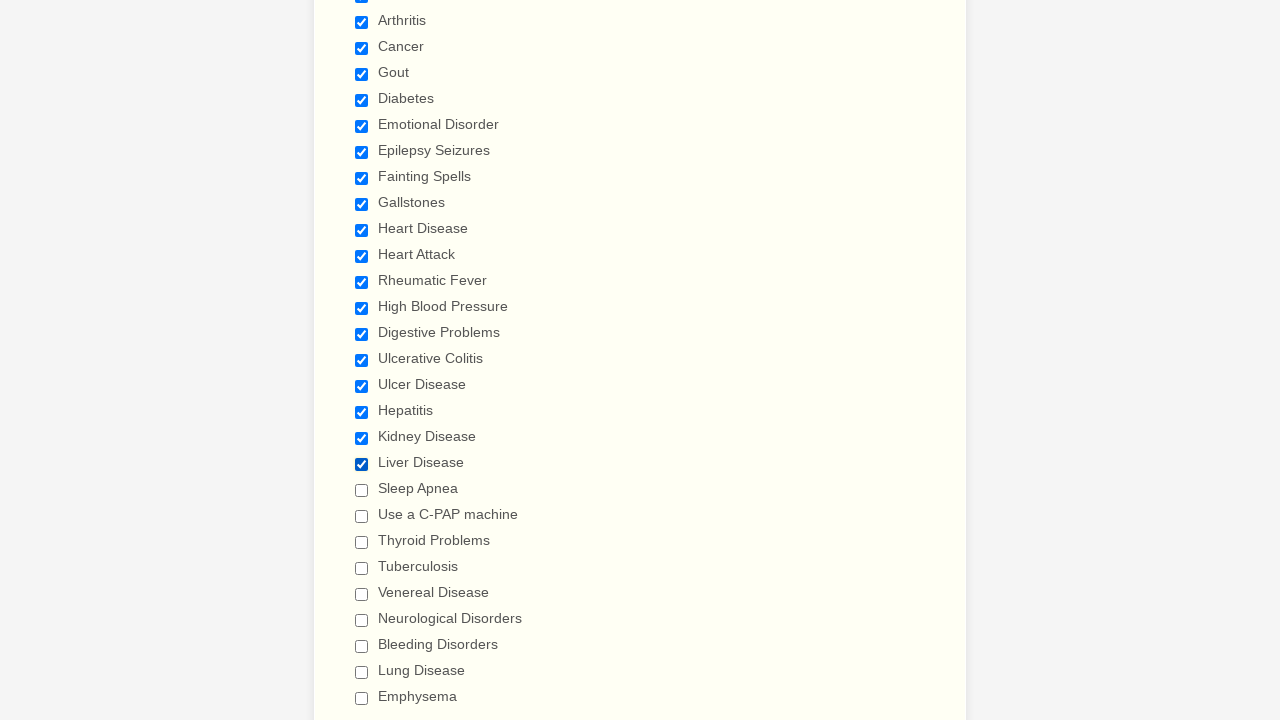

Clicked a checkbox to select it at (362, 490) on input.form-checkbox >> nth=20
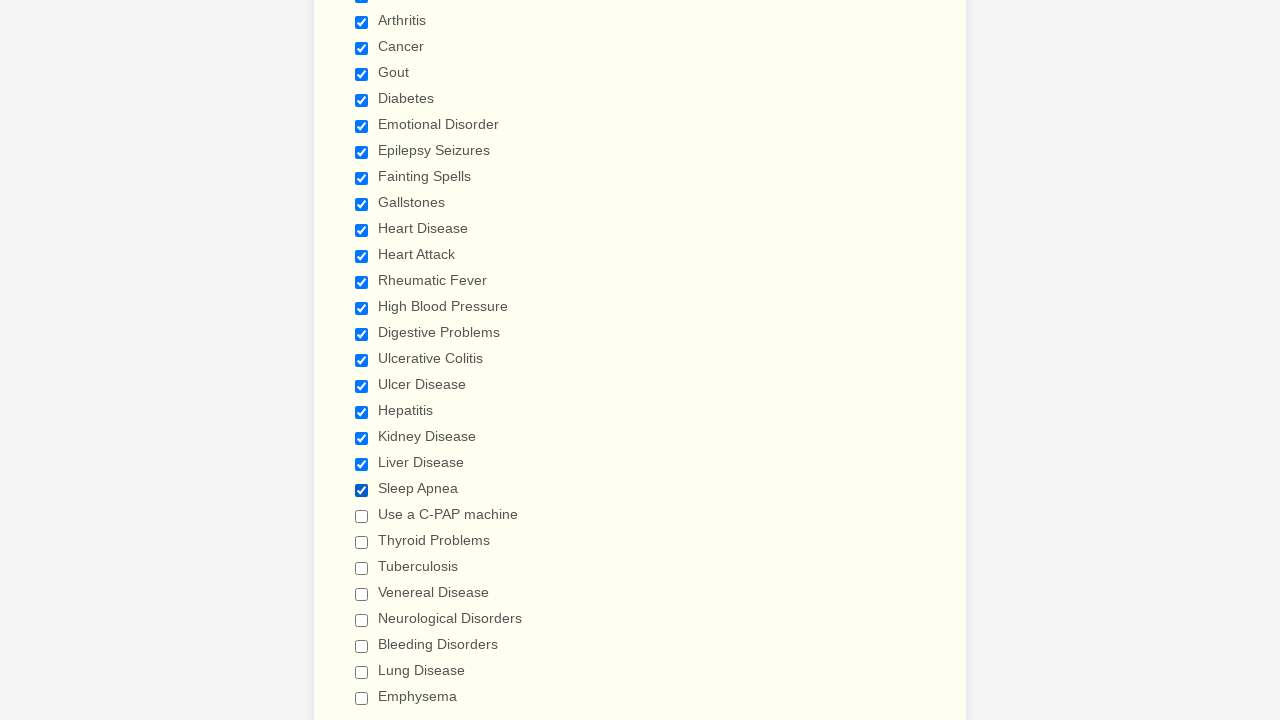

Clicked a checkbox to select it at (362, 516) on input.form-checkbox >> nth=21
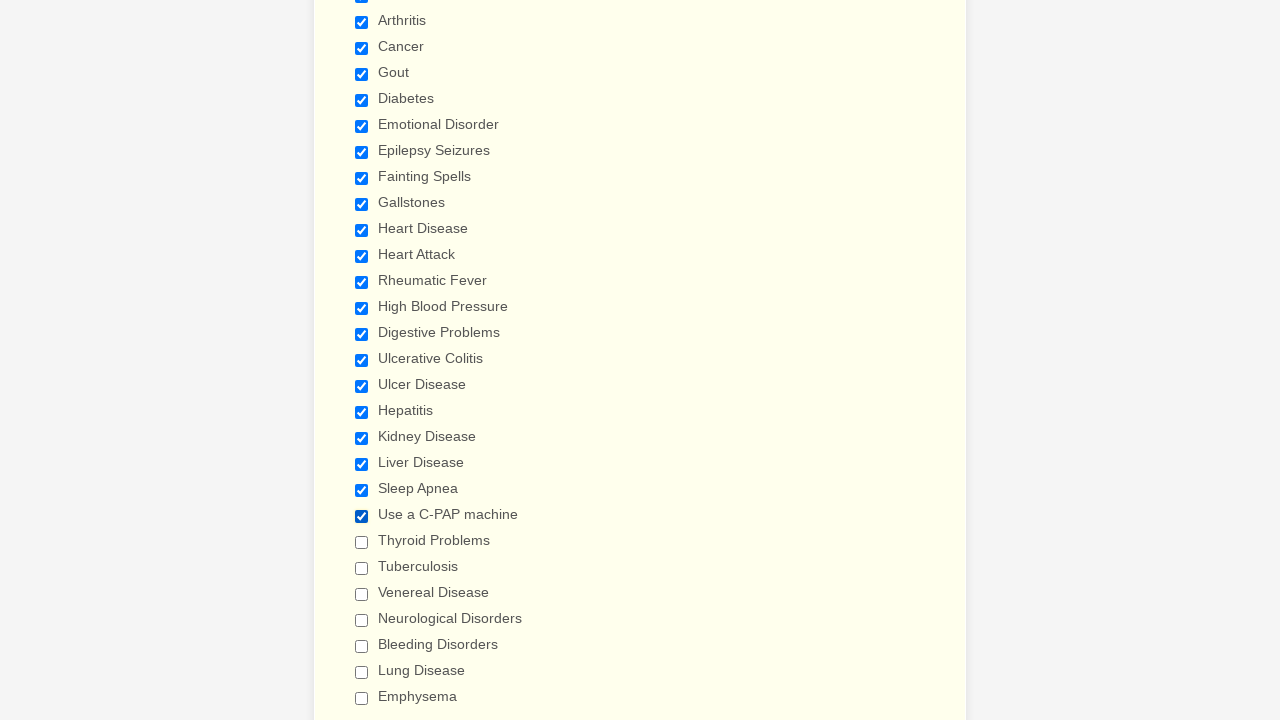

Clicked a checkbox to select it at (362, 542) on input.form-checkbox >> nth=22
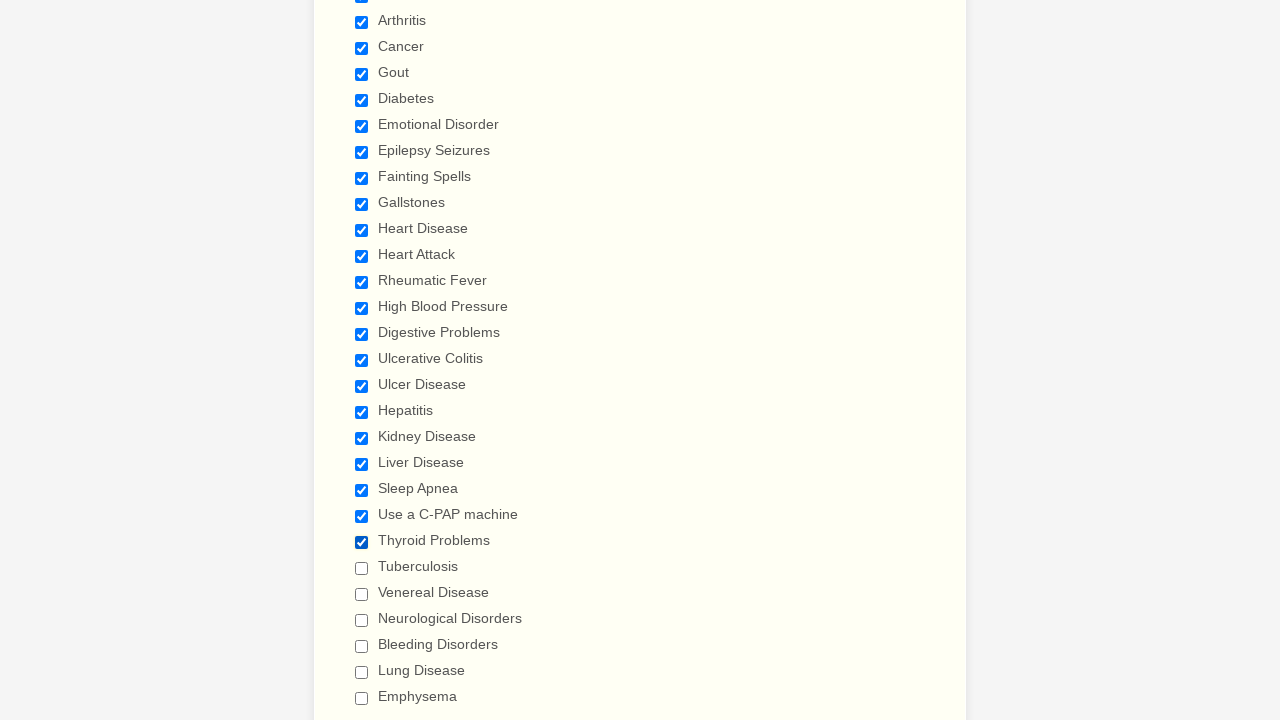

Clicked a checkbox to select it at (362, 568) on input.form-checkbox >> nth=23
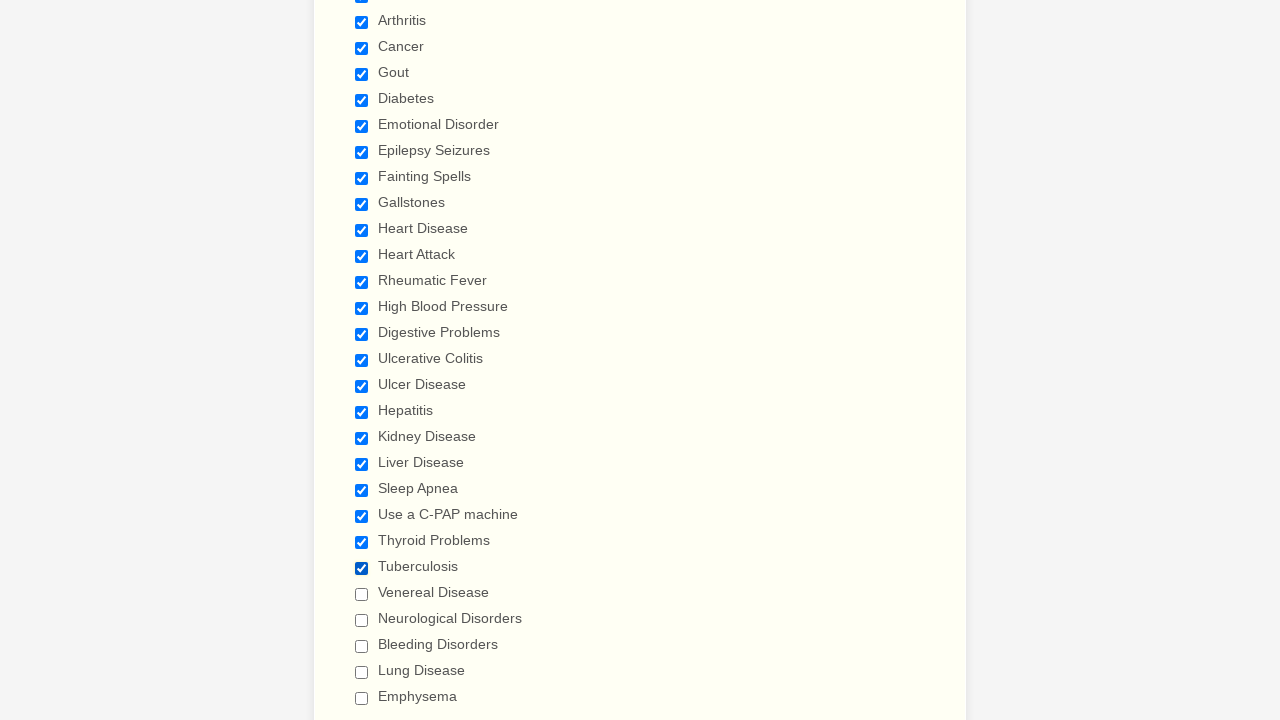

Clicked a checkbox to select it at (362, 594) on input.form-checkbox >> nth=24
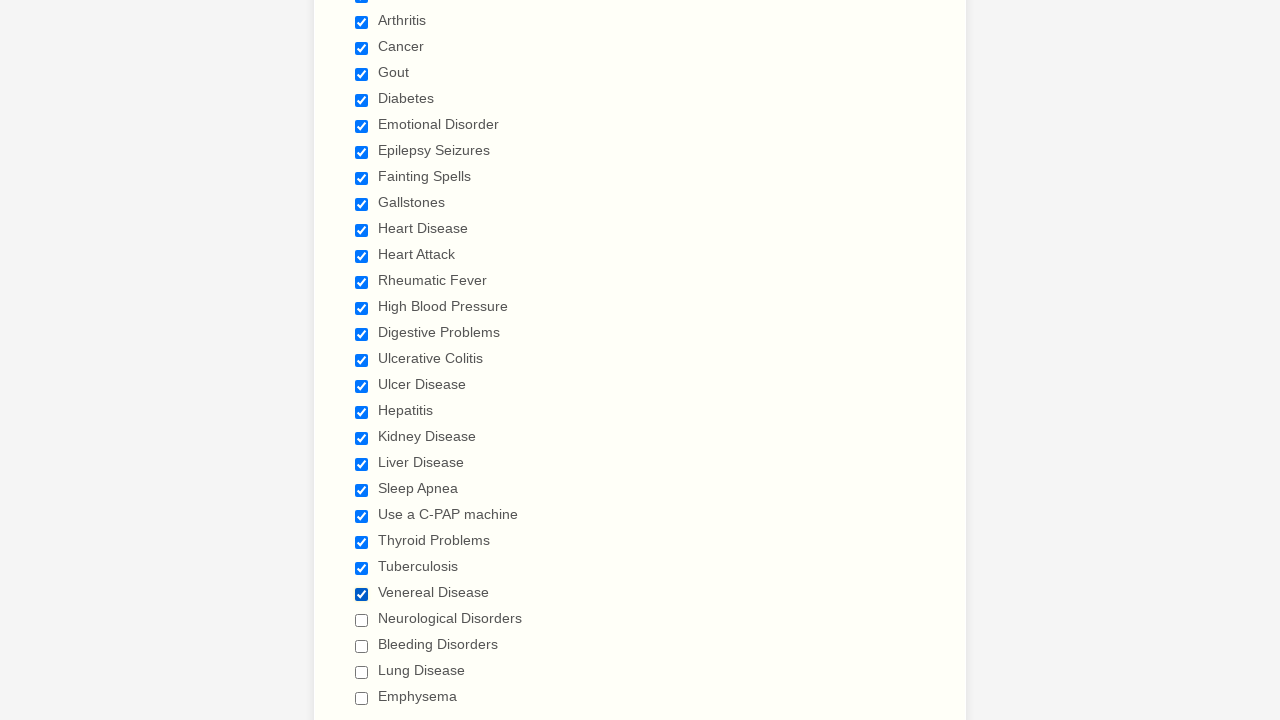

Clicked a checkbox to select it at (362, 620) on input.form-checkbox >> nth=25
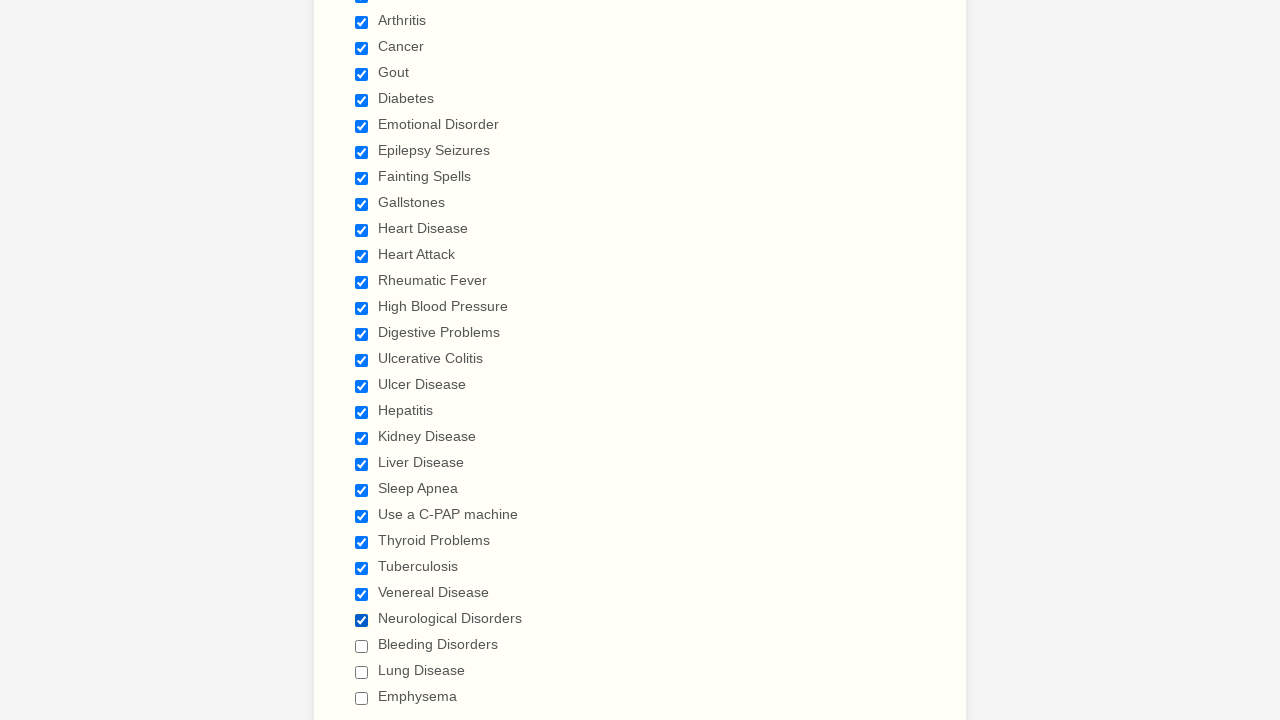

Clicked a checkbox to select it at (362, 646) on input.form-checkbox >> nth=26
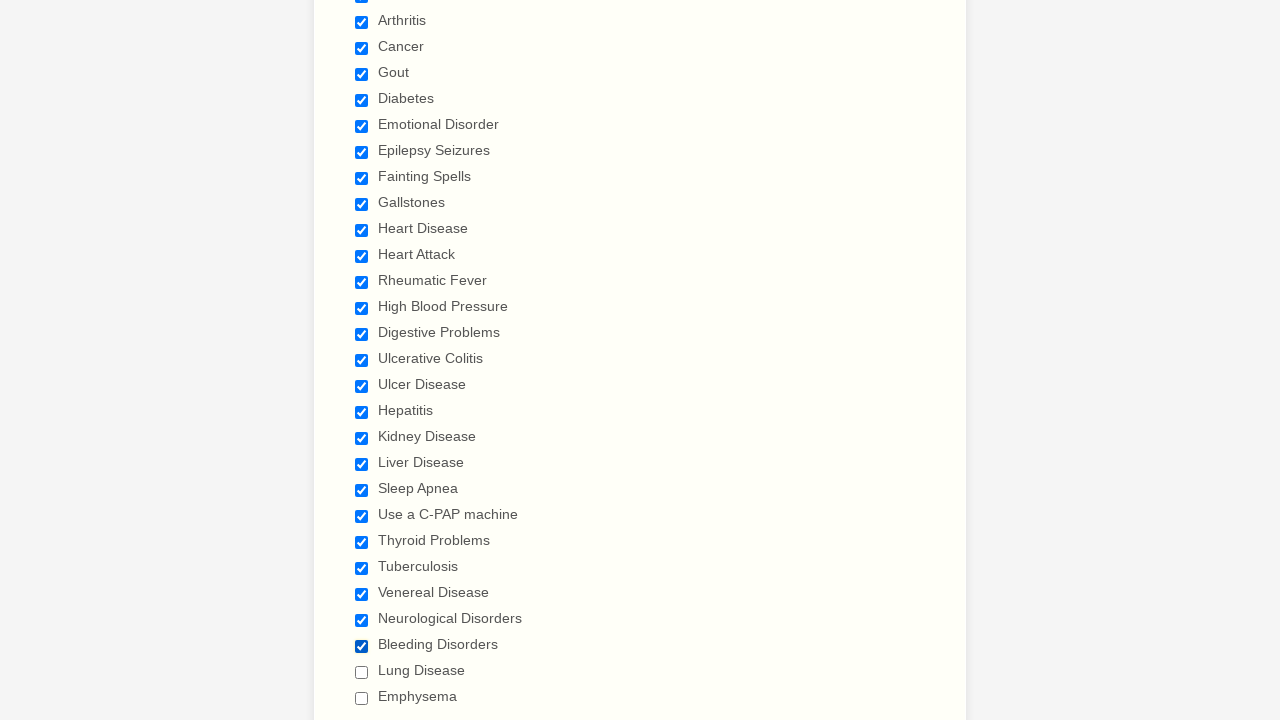

Clicked a checkbox to select it at (362, 672) on input.form-checkbox >> nth=27
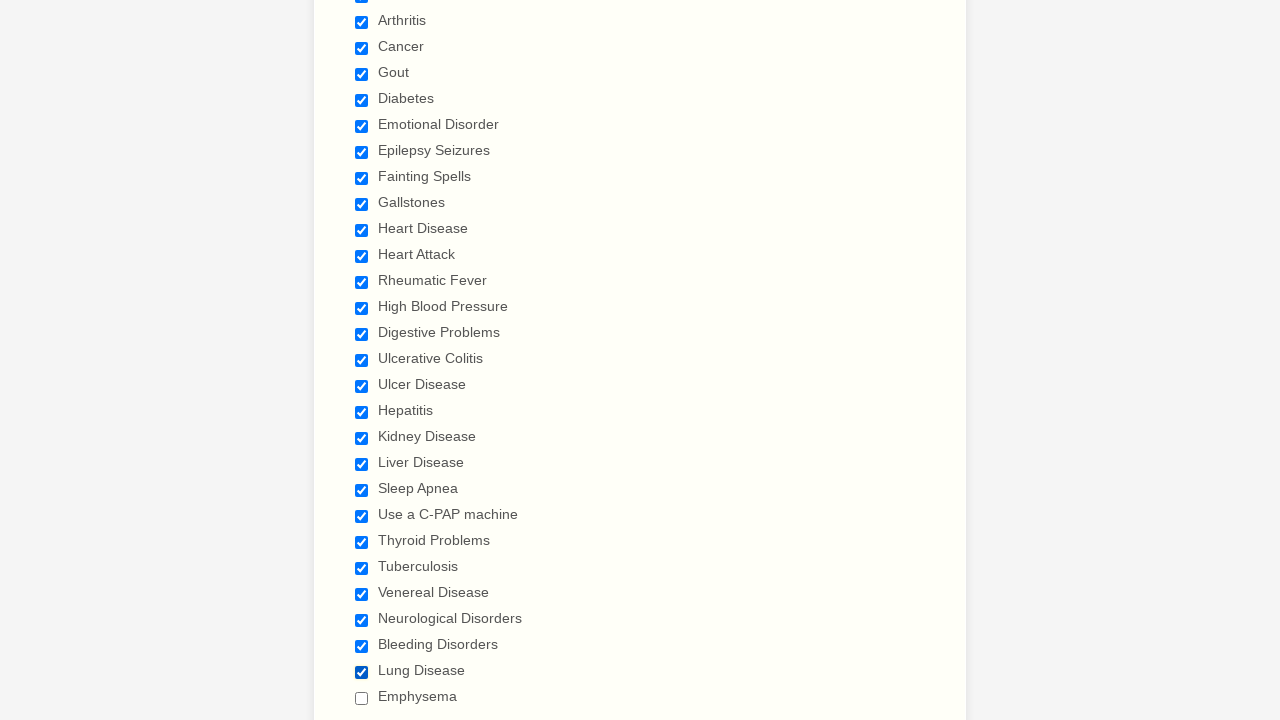

Clicked a checkbox to select it at (362, 698) on input.form-checkbox >> nth=28
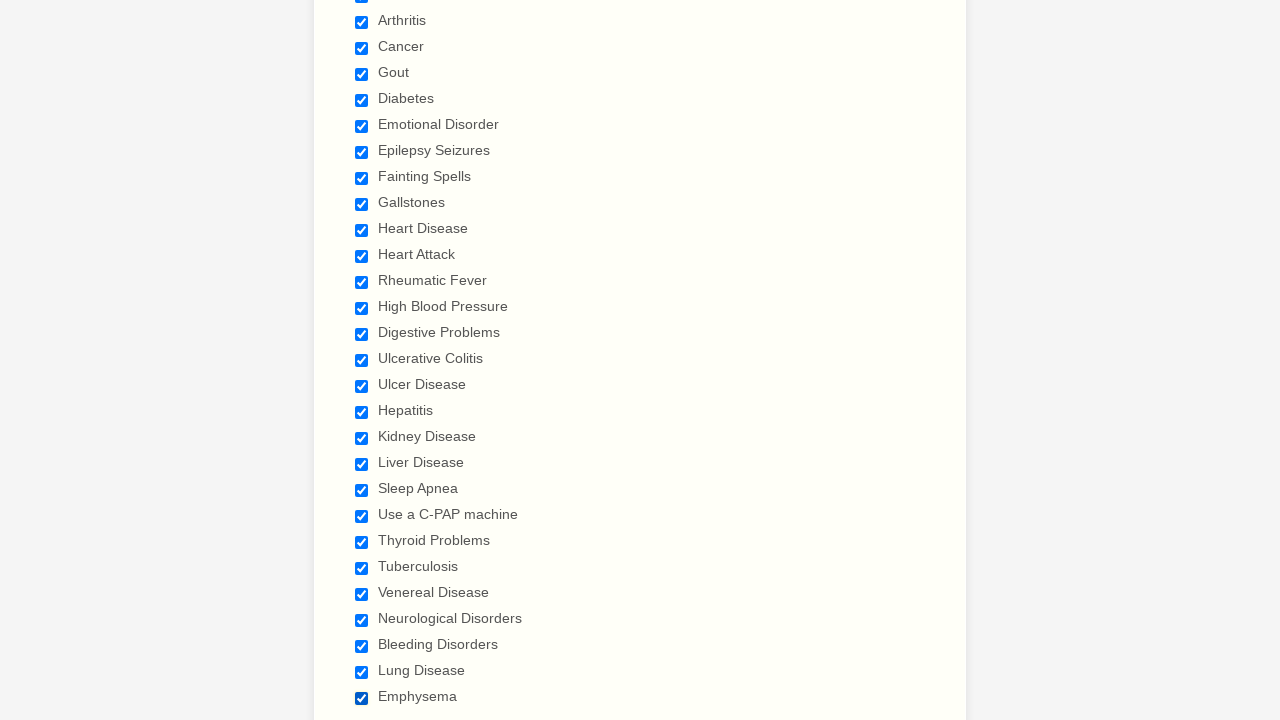

Verified checkbox is in checked state
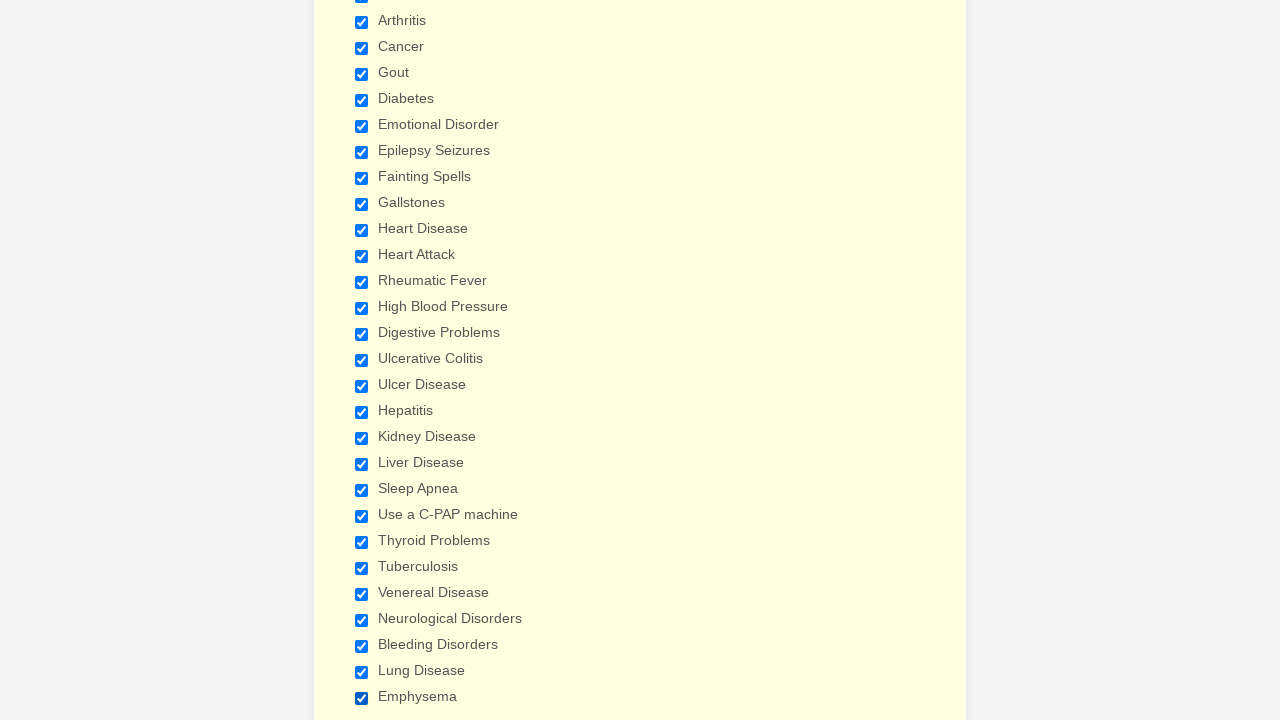

Verified checkbox is in checked state
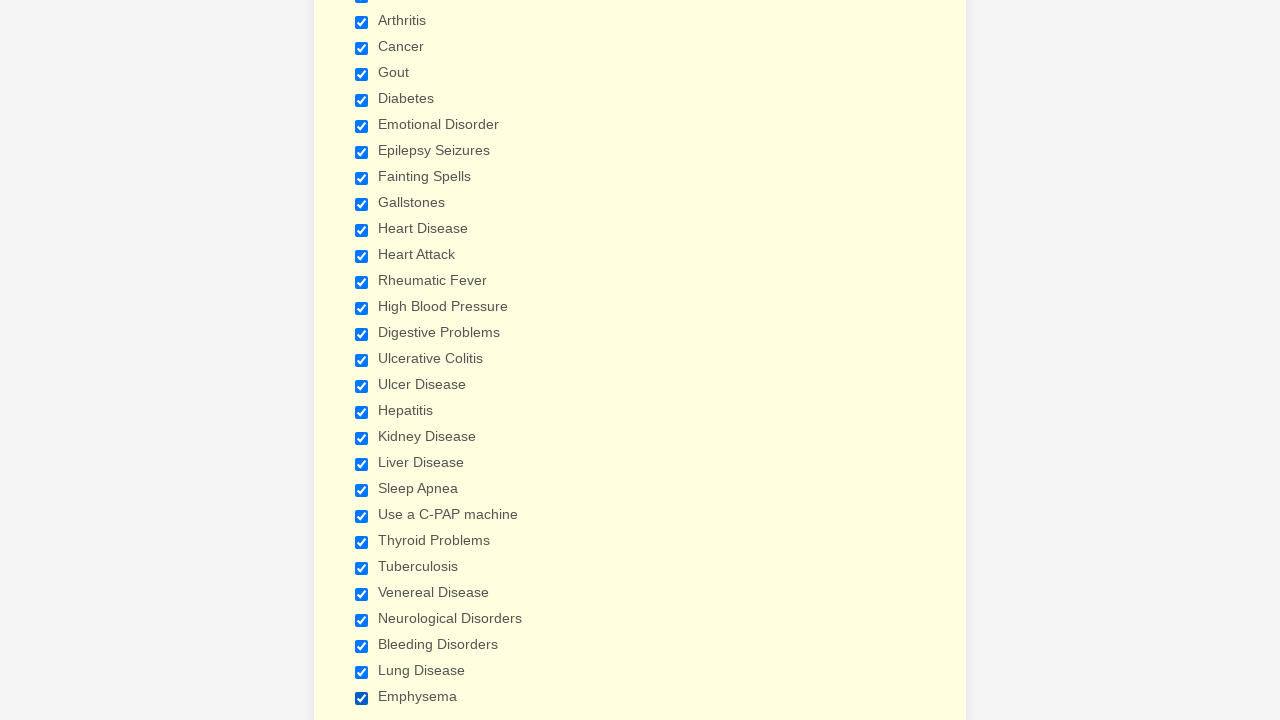

Verified checkbox is in checked state
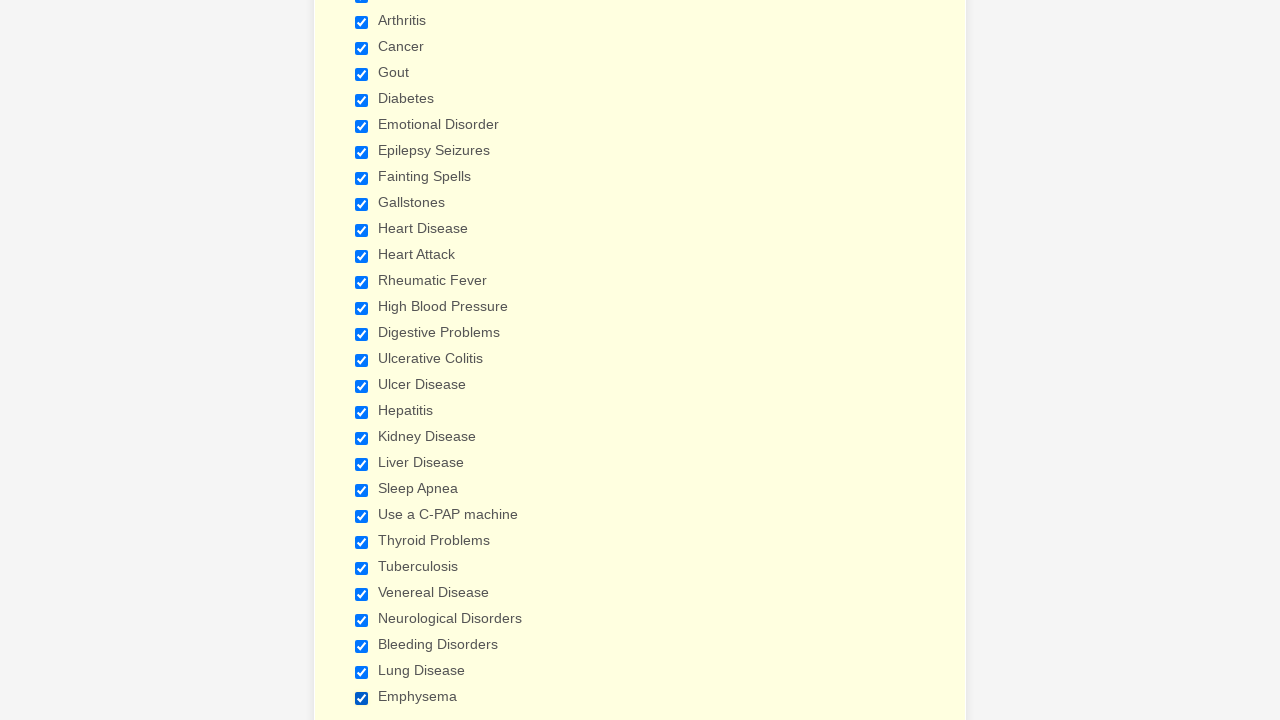

Verified checkbox is in checked state
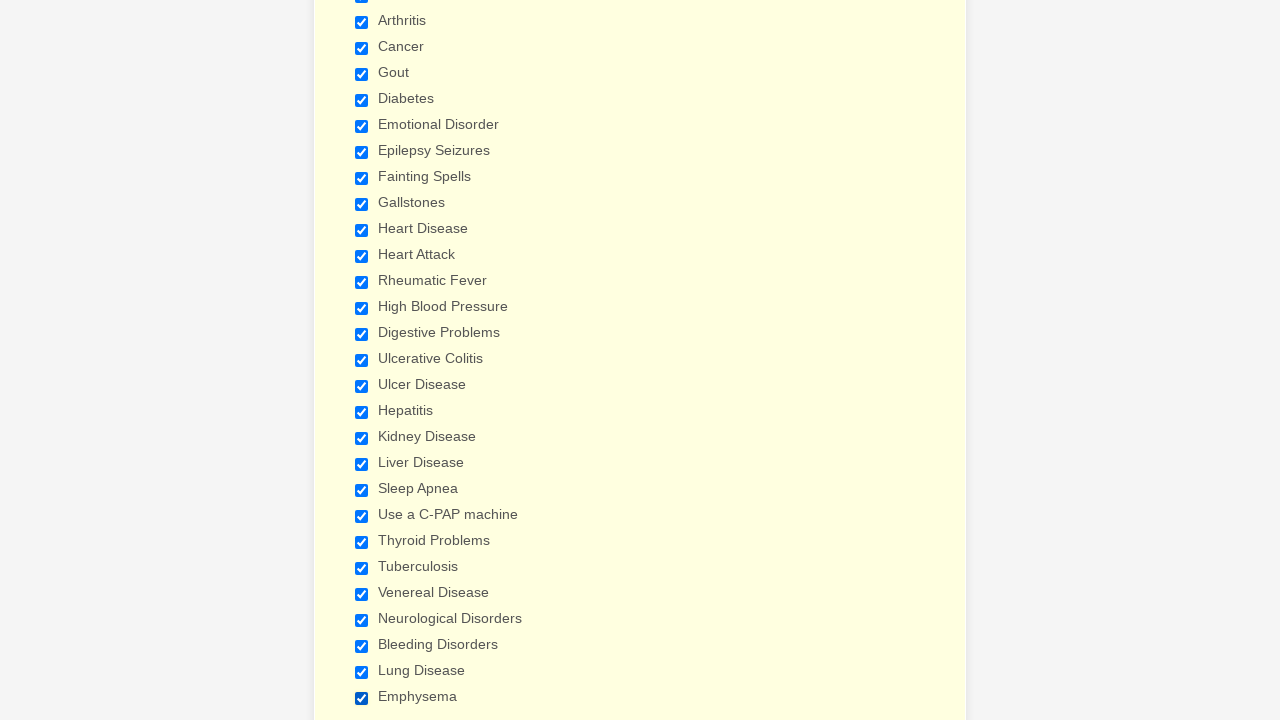

Verified checkbox is in checked state
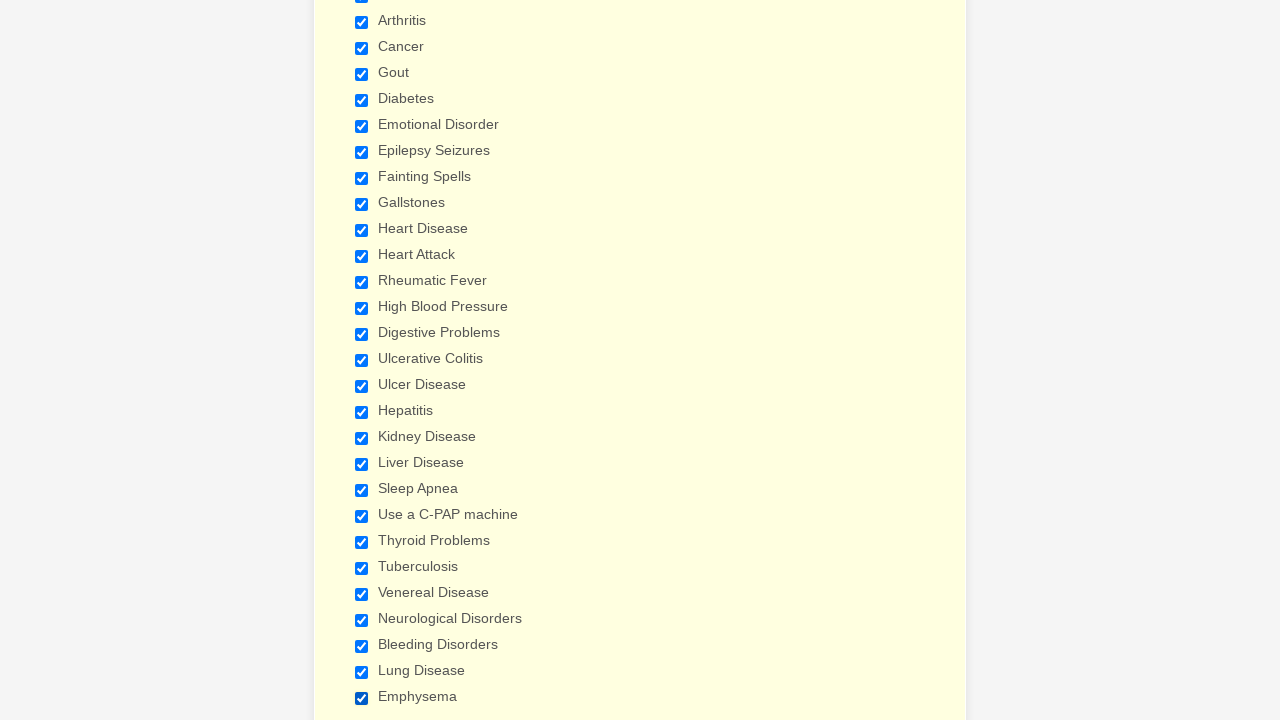

Verified checkbox is in checked state
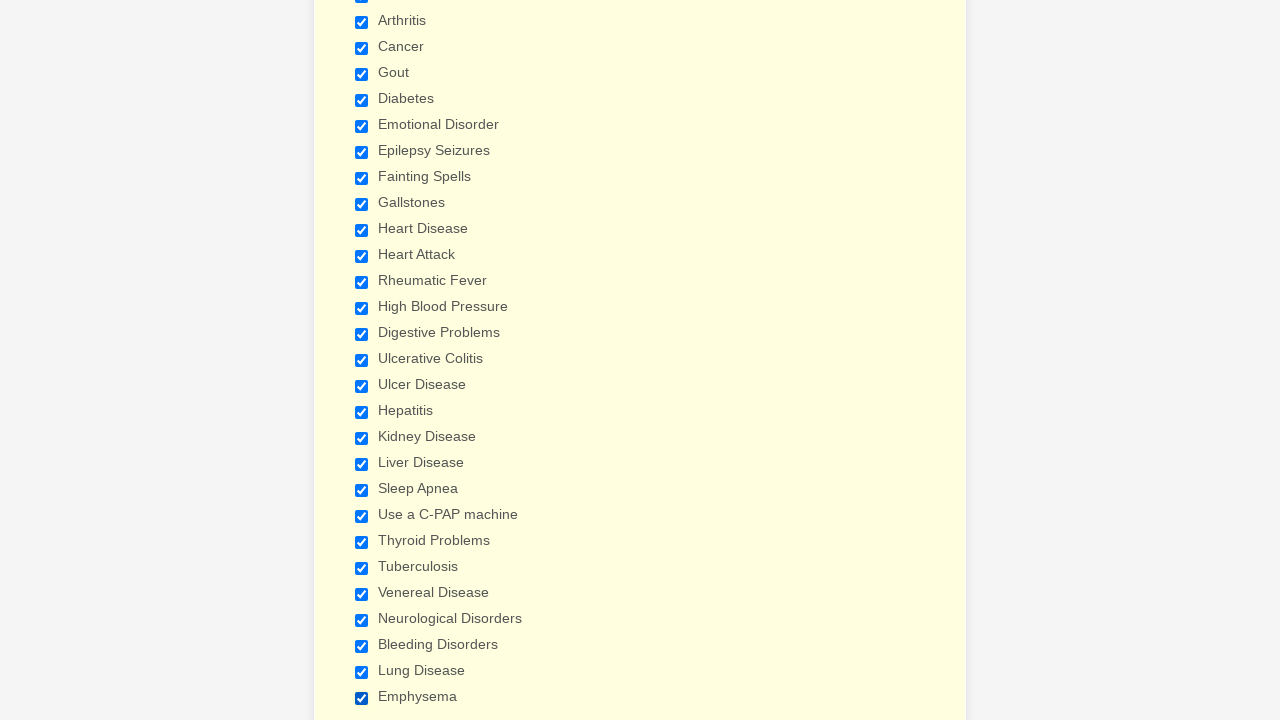

Verified checkbox is in checked state
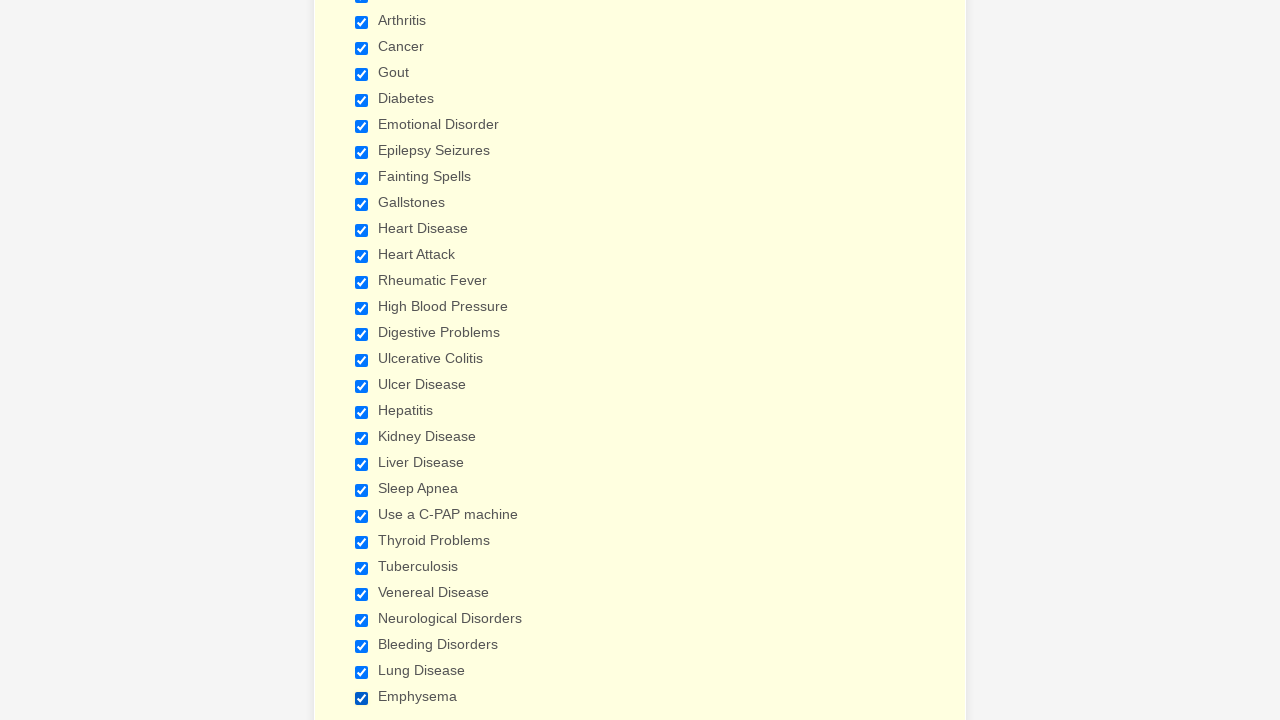

Verified checkbox is in checked state
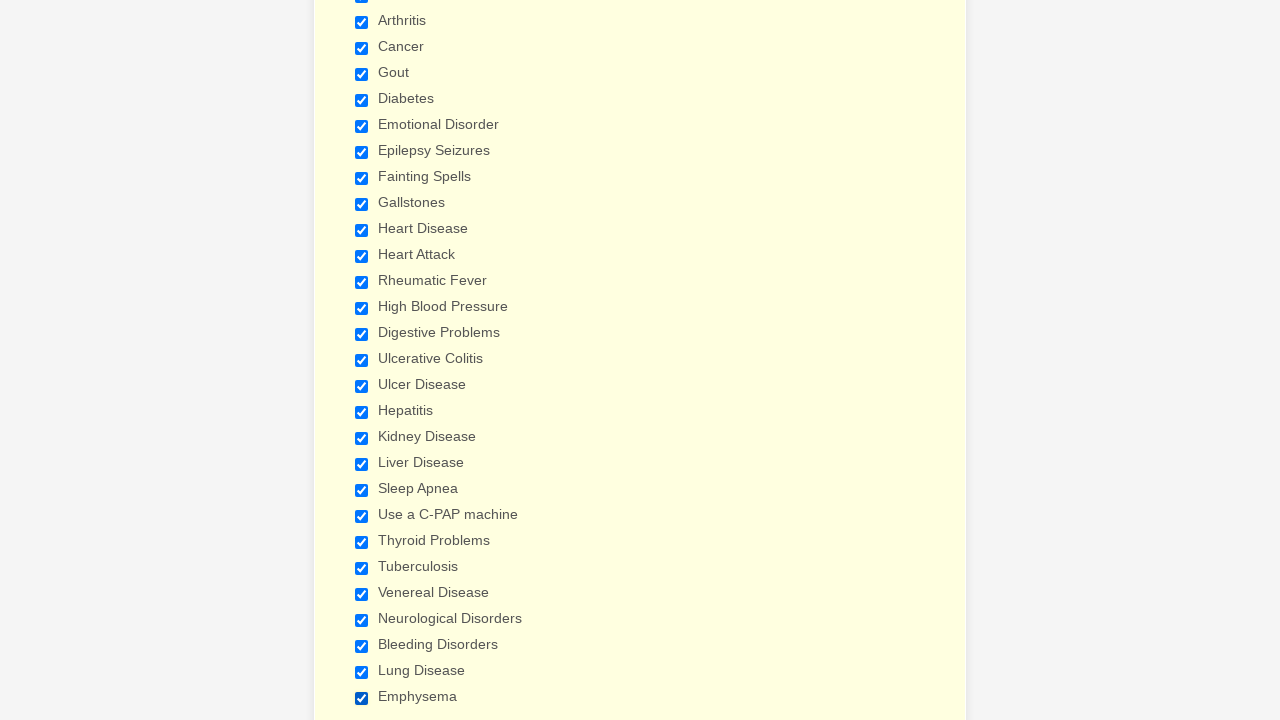

Verified checkbox is in checked state
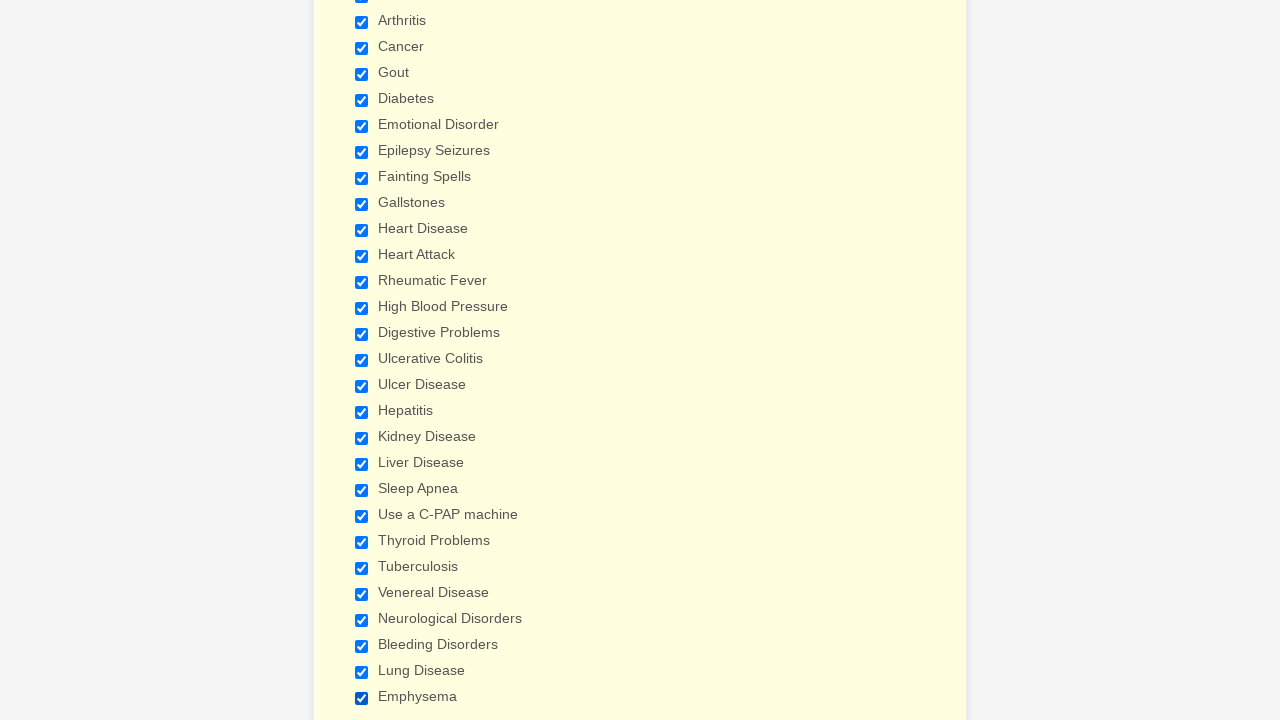

Verified checkbox is in checked state
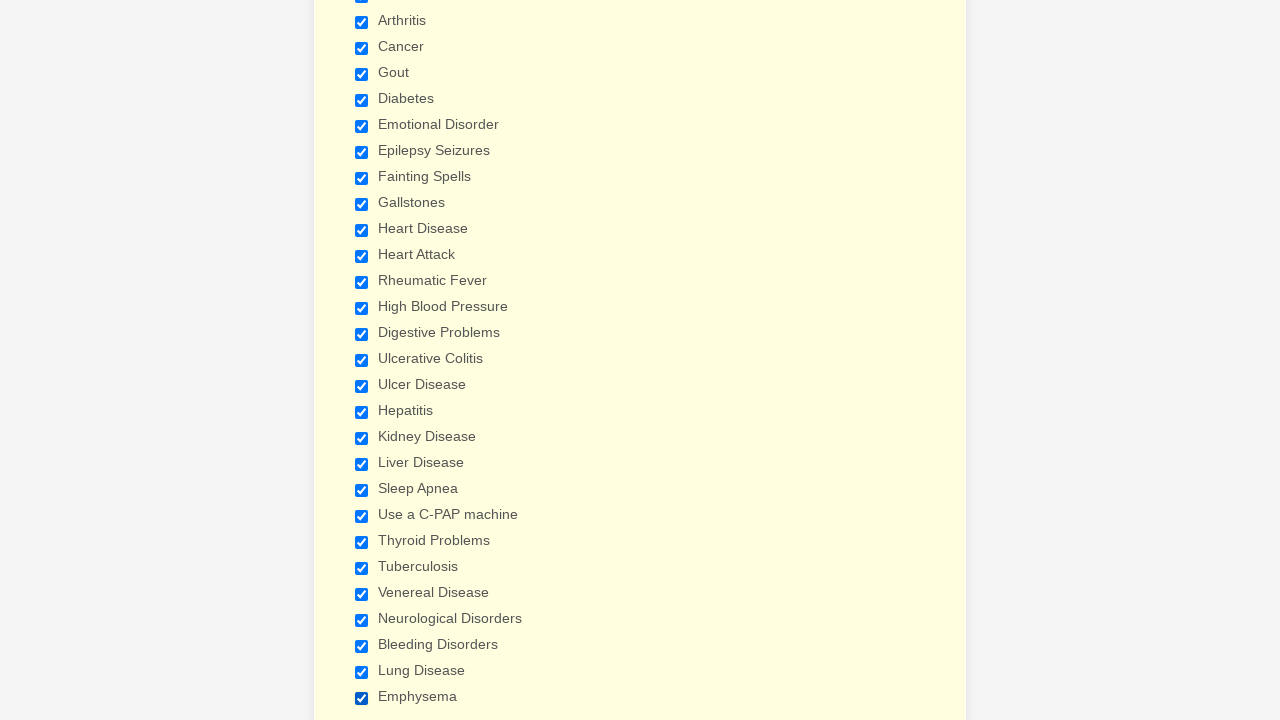

Verified checkbox is in checked state
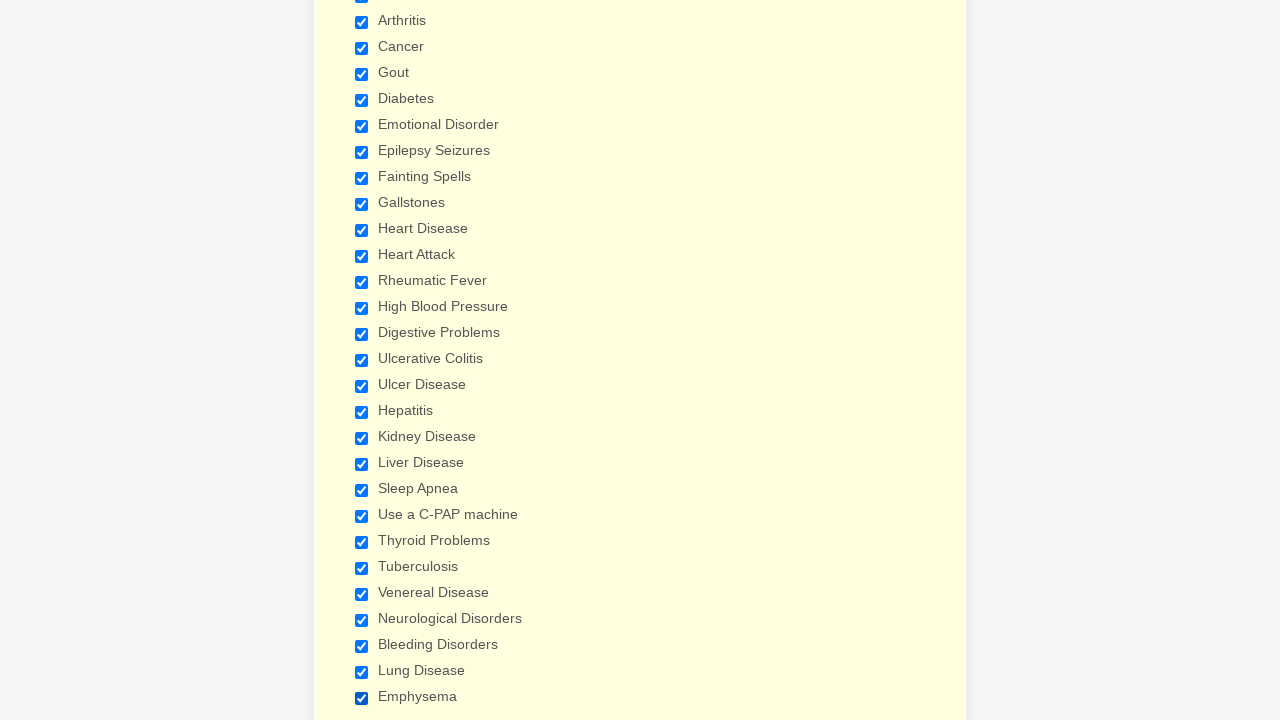

Verified checkbox is in checked state
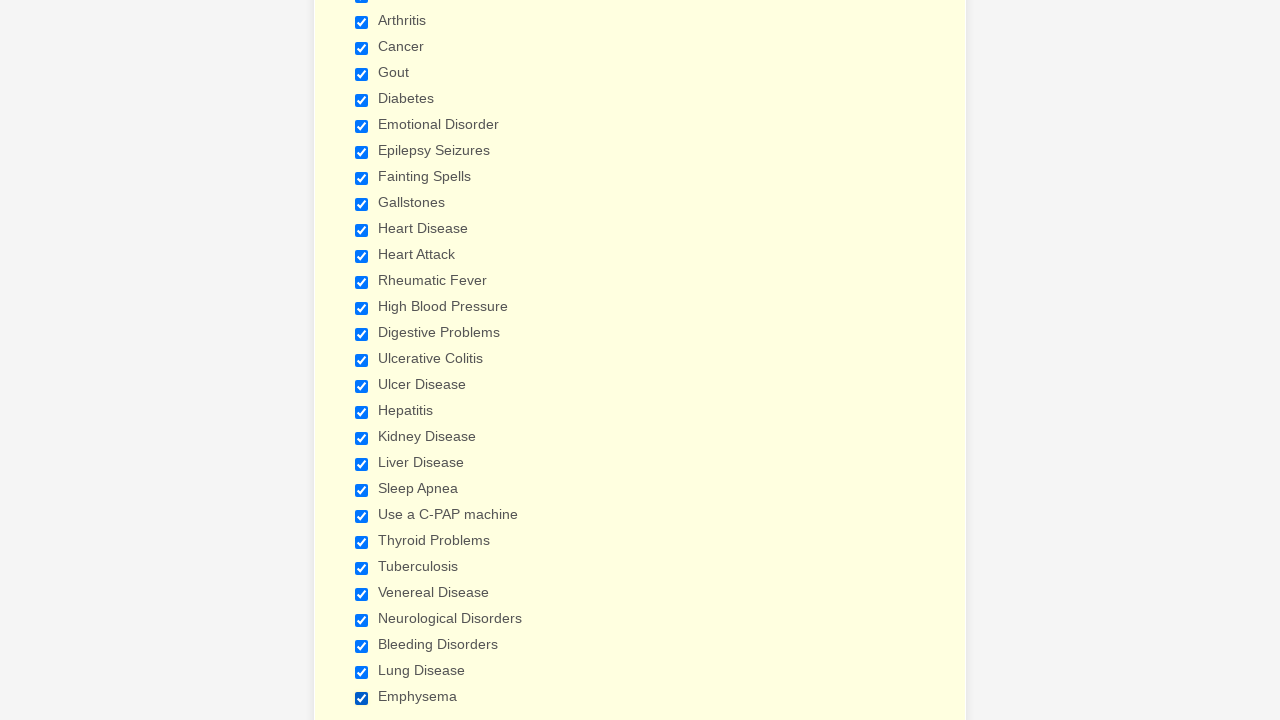

Verified checkbox is in checked state
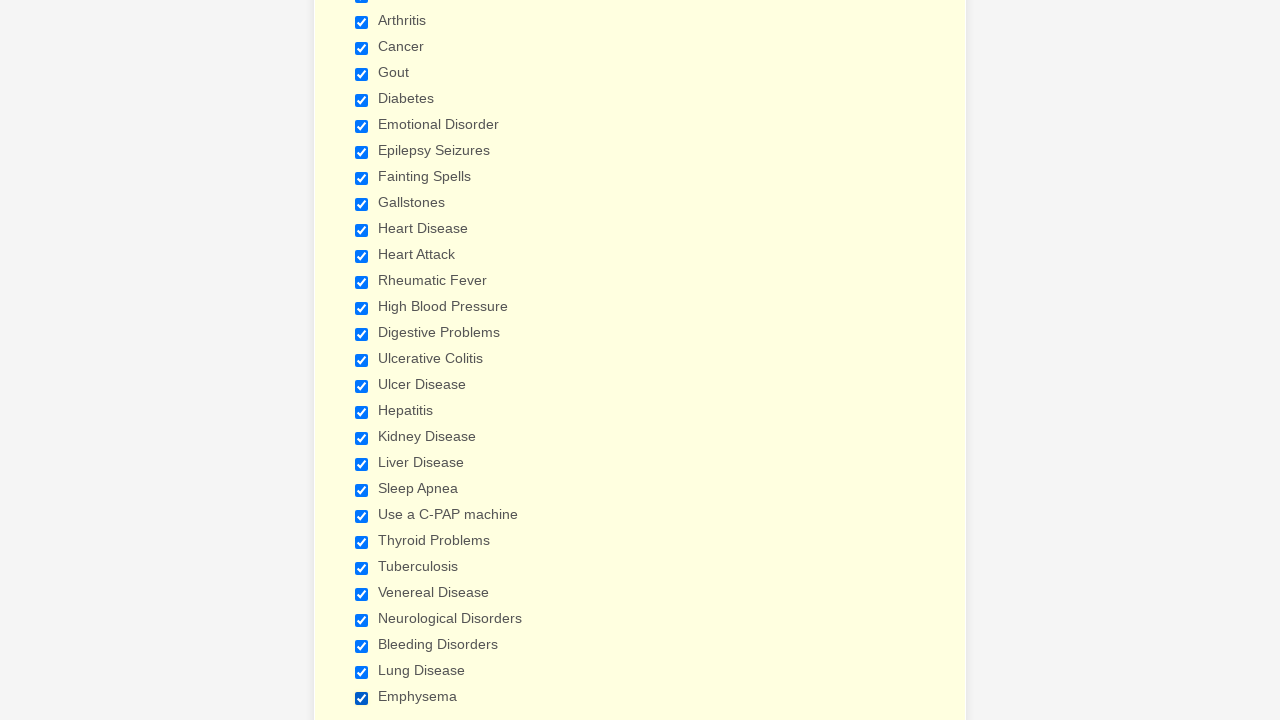

Verified checkbox is in checked state
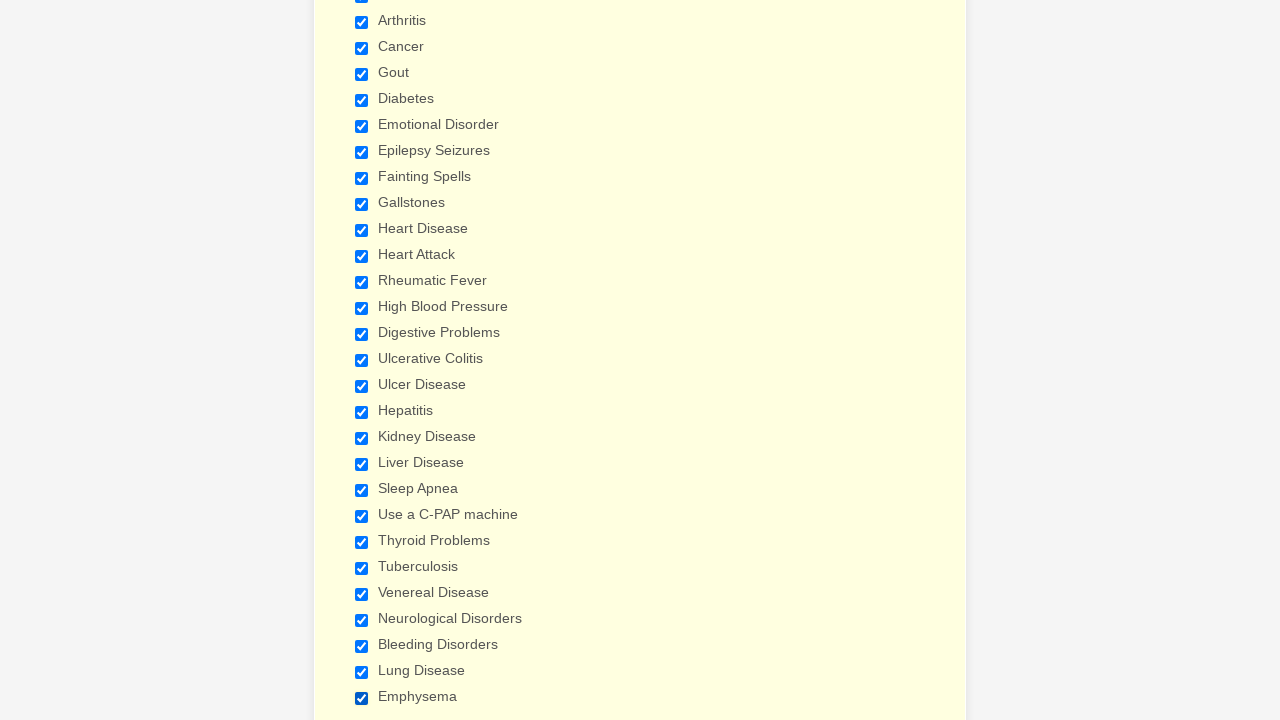

Verified checkbox is in checked state
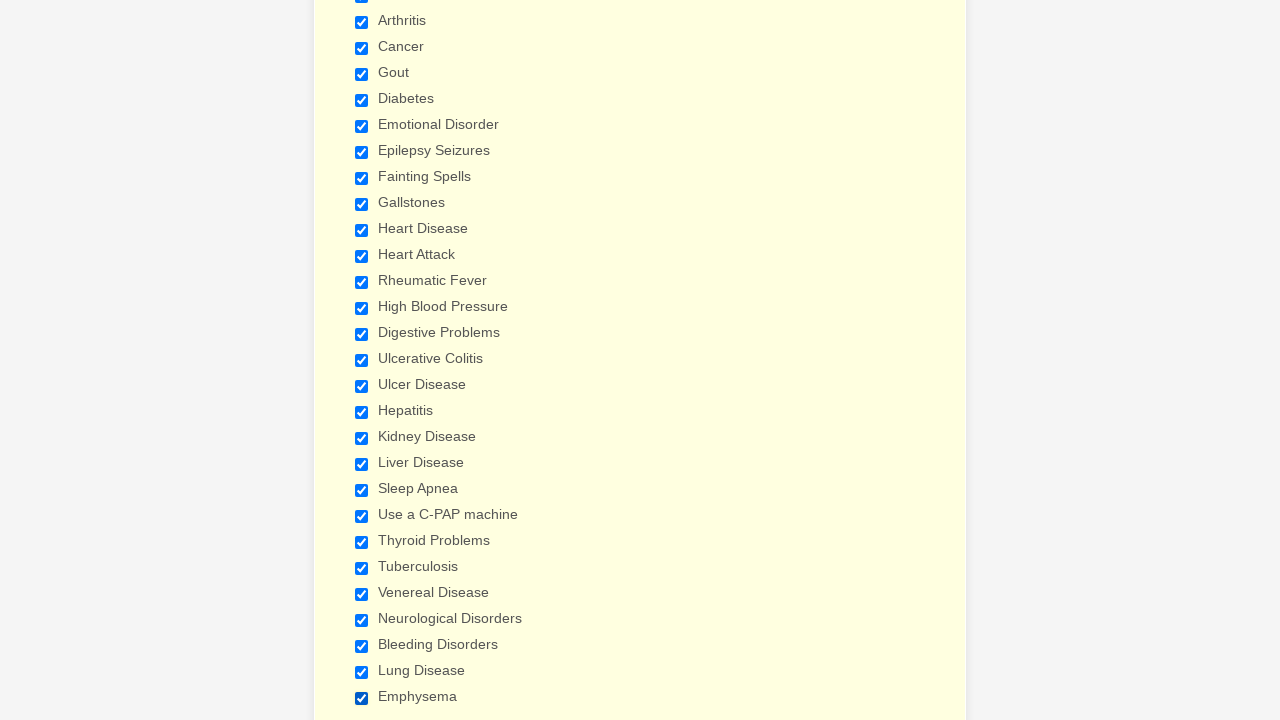

Verified checkbox is in checked state
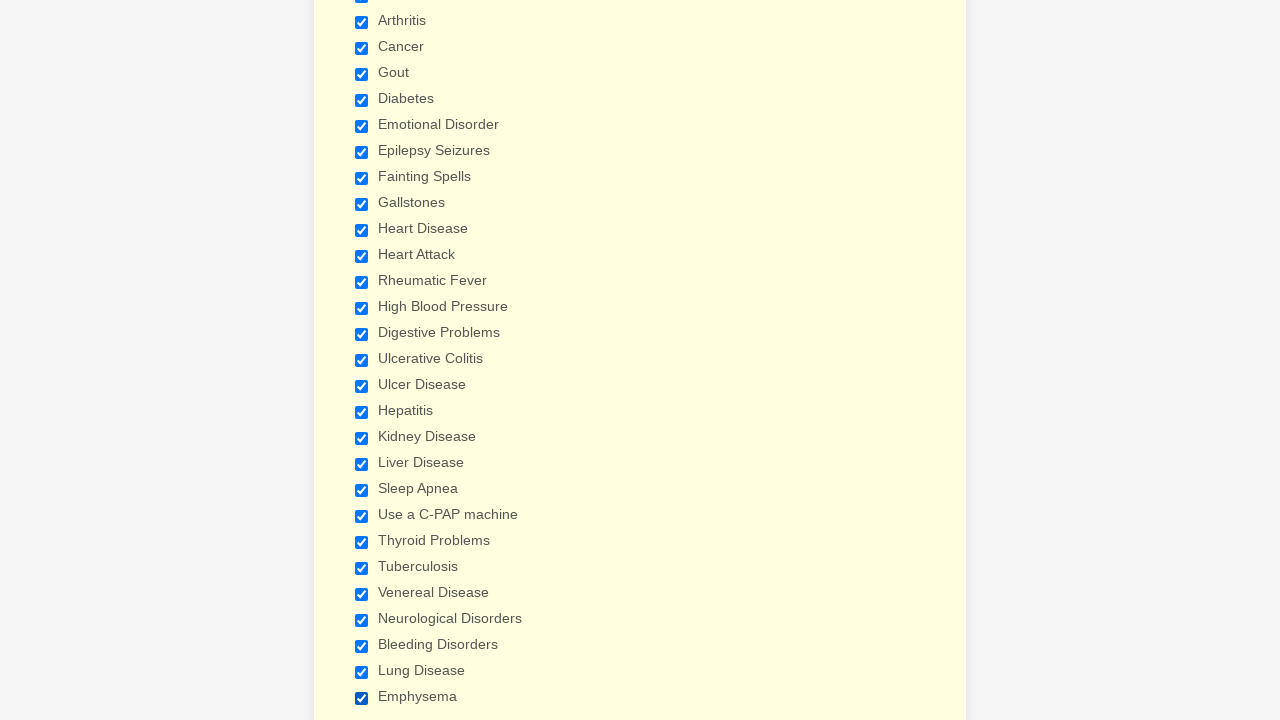

Verified checkbox is in checked state
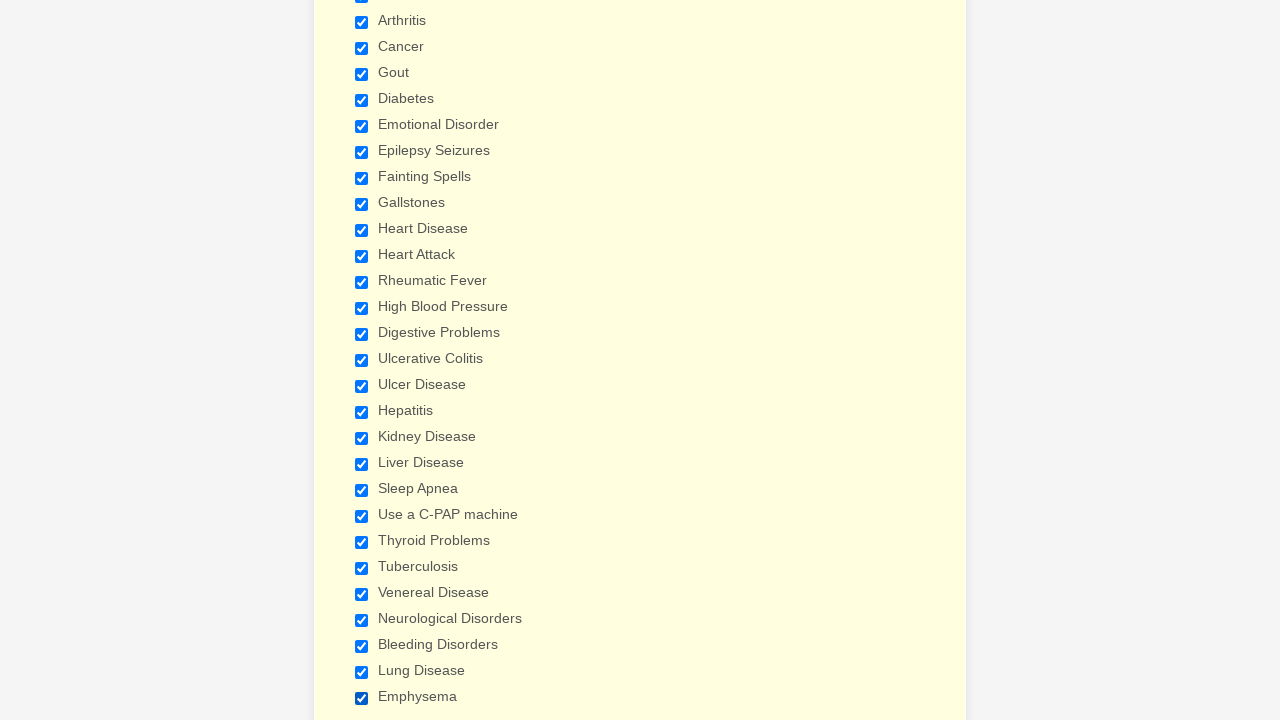

Verified checkbox is in checked state
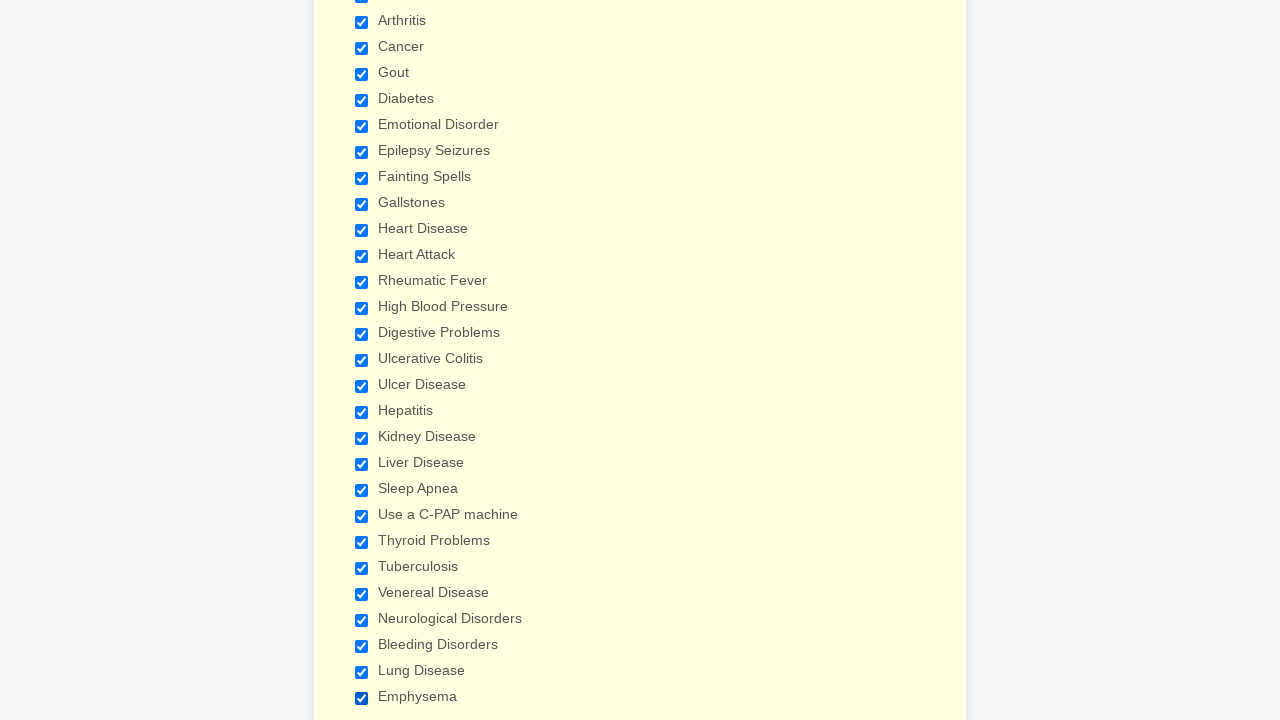

Verified checkbox is in checked state
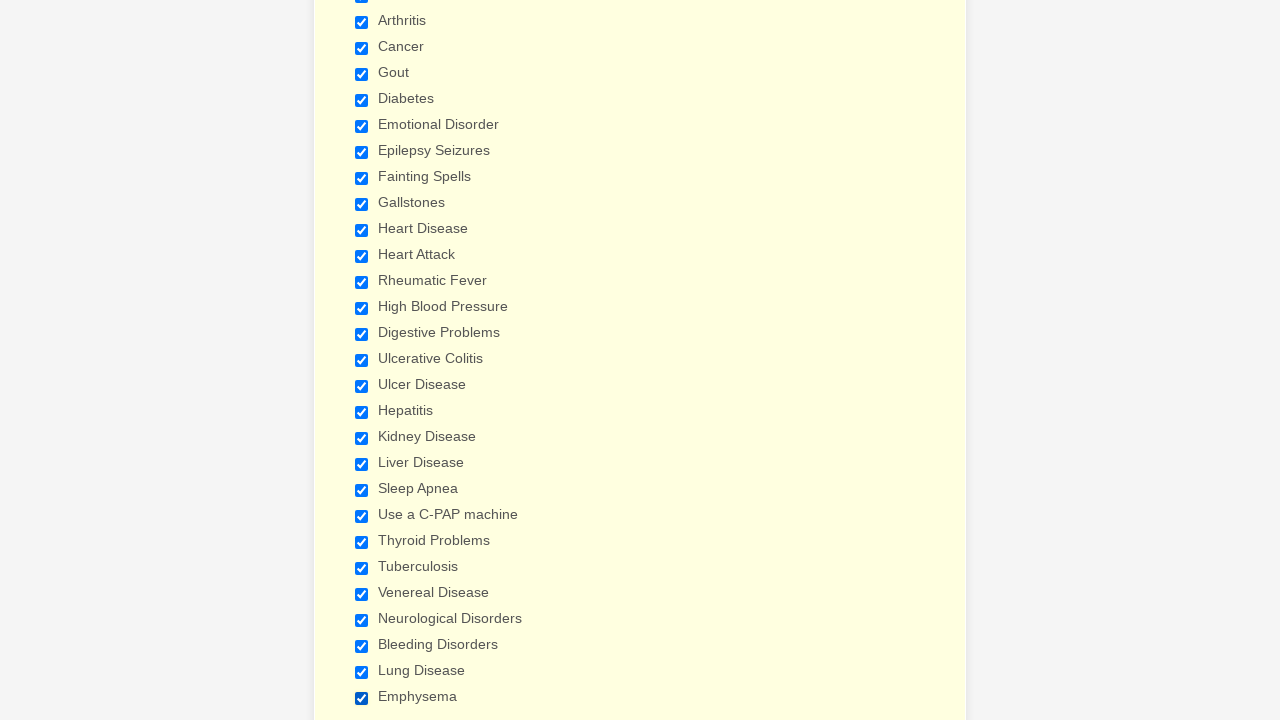

Verified checkbox is in checked state
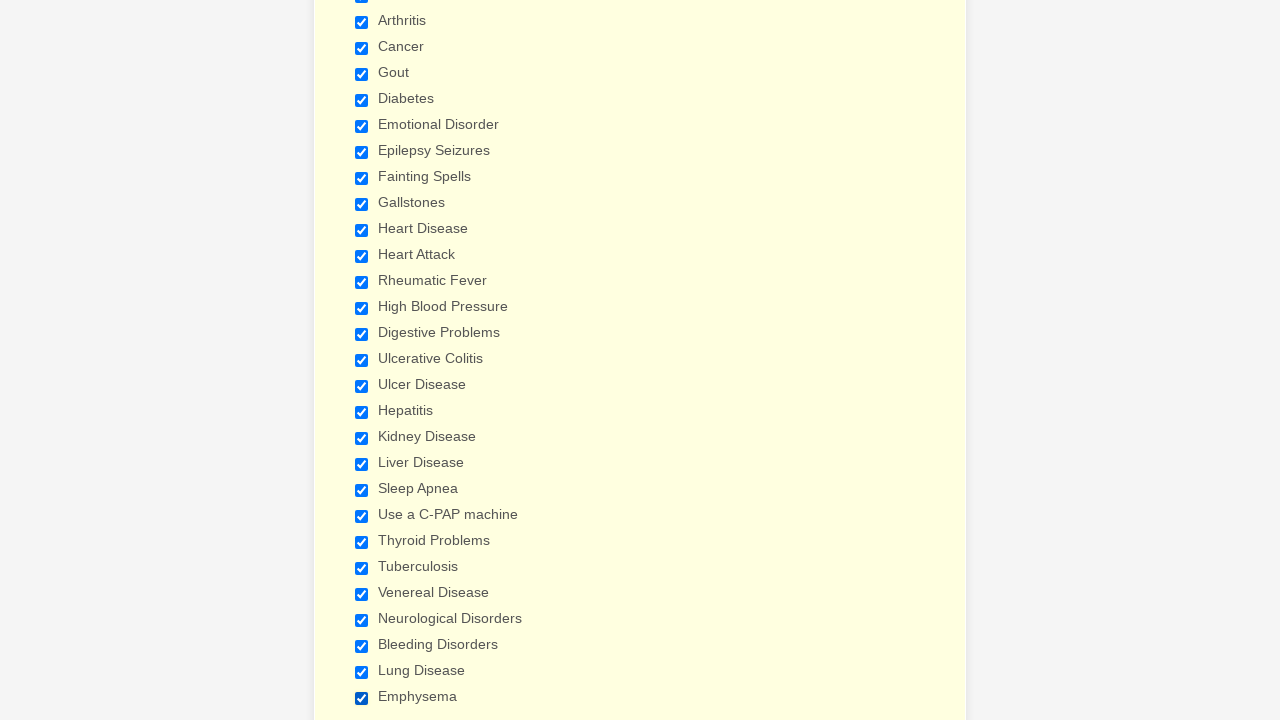

Verified checkbox is in checked state
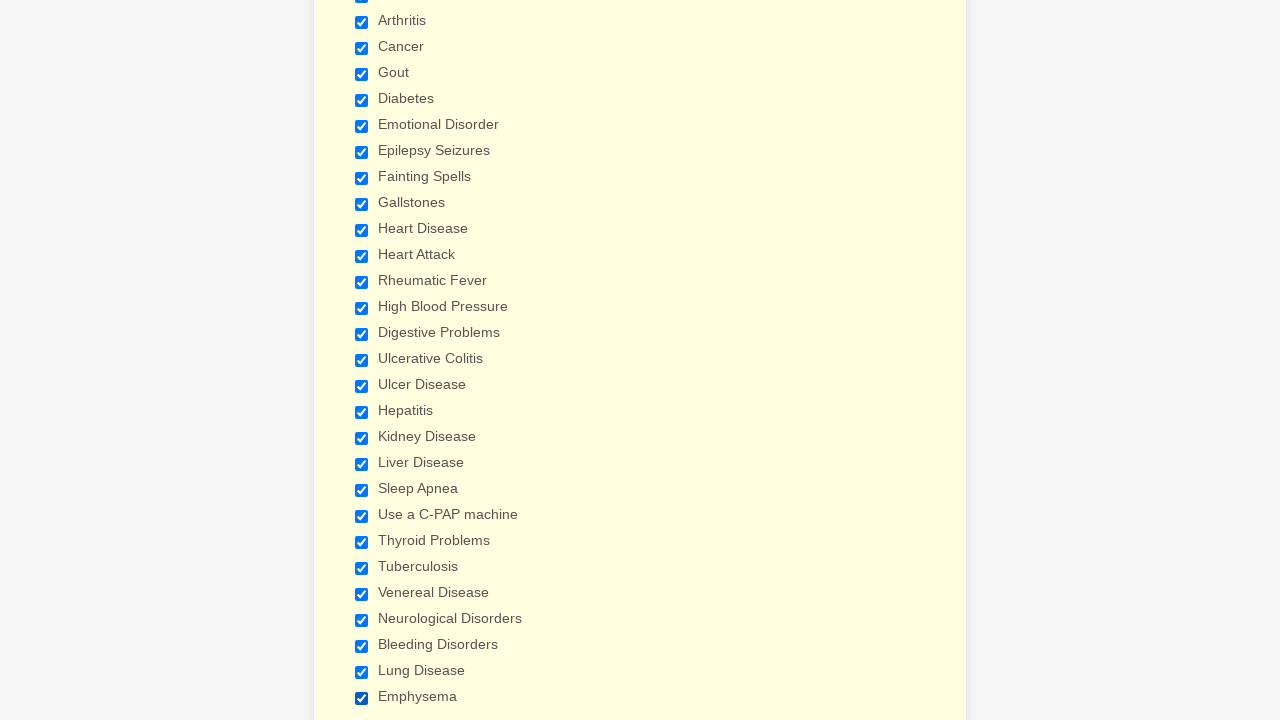

Verified checkbox is in checked state
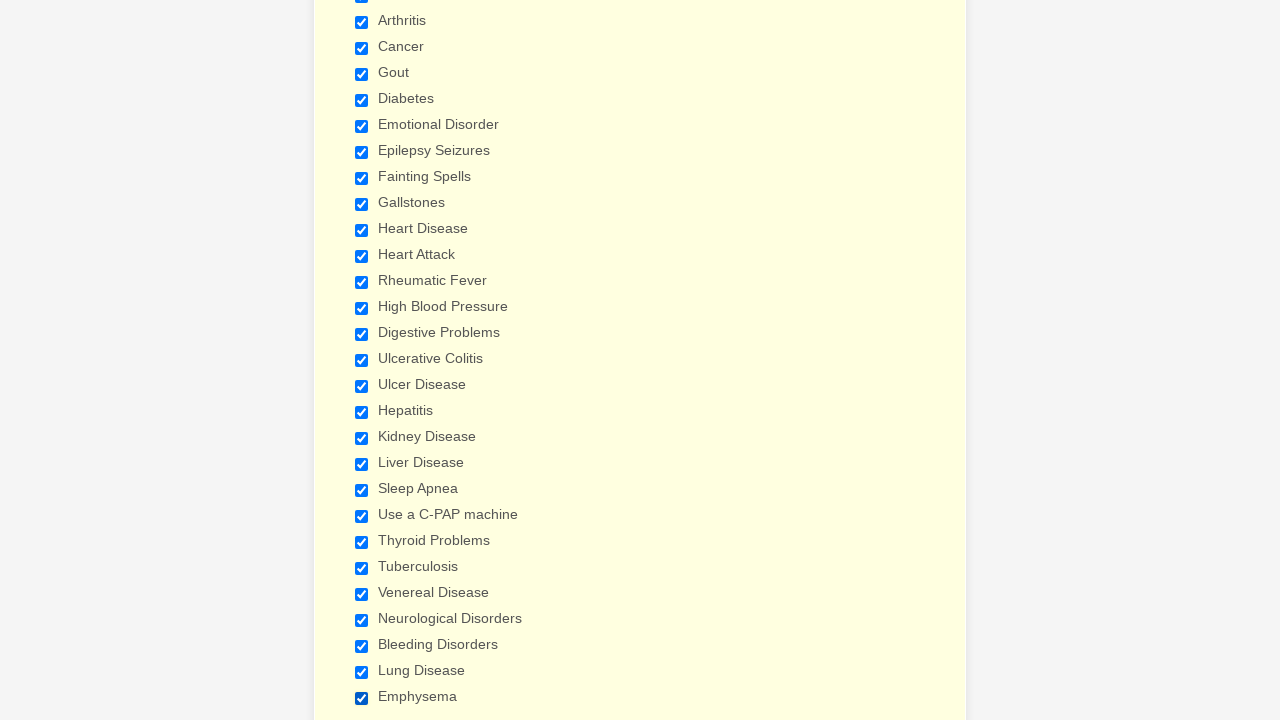

Verified checkbox is in checked state
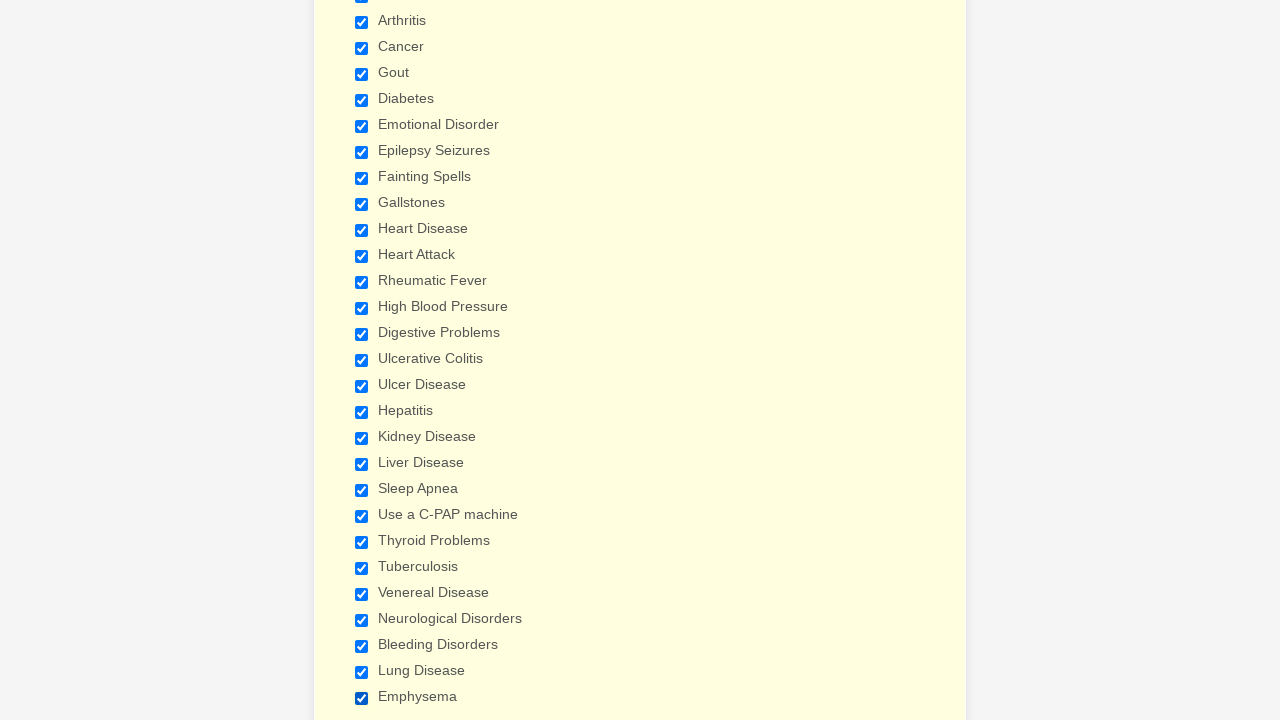

Verified checkbox is in checked state
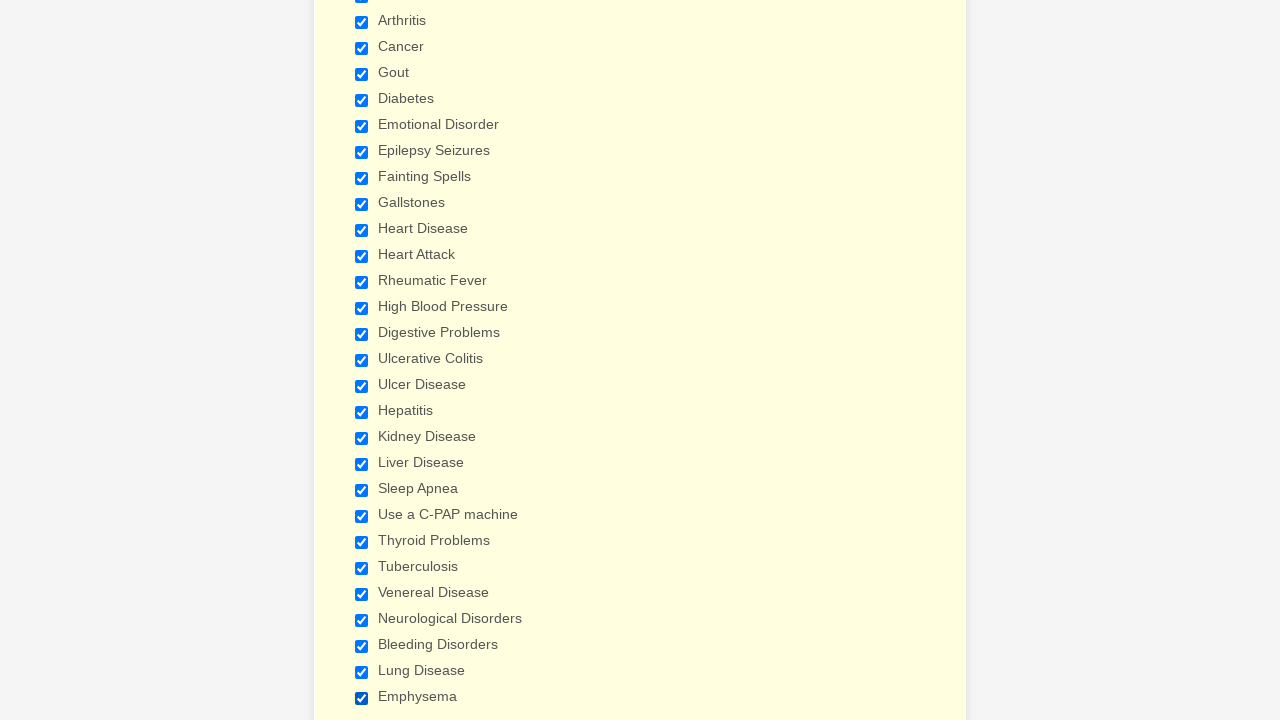

Verified checkbox is in checked state
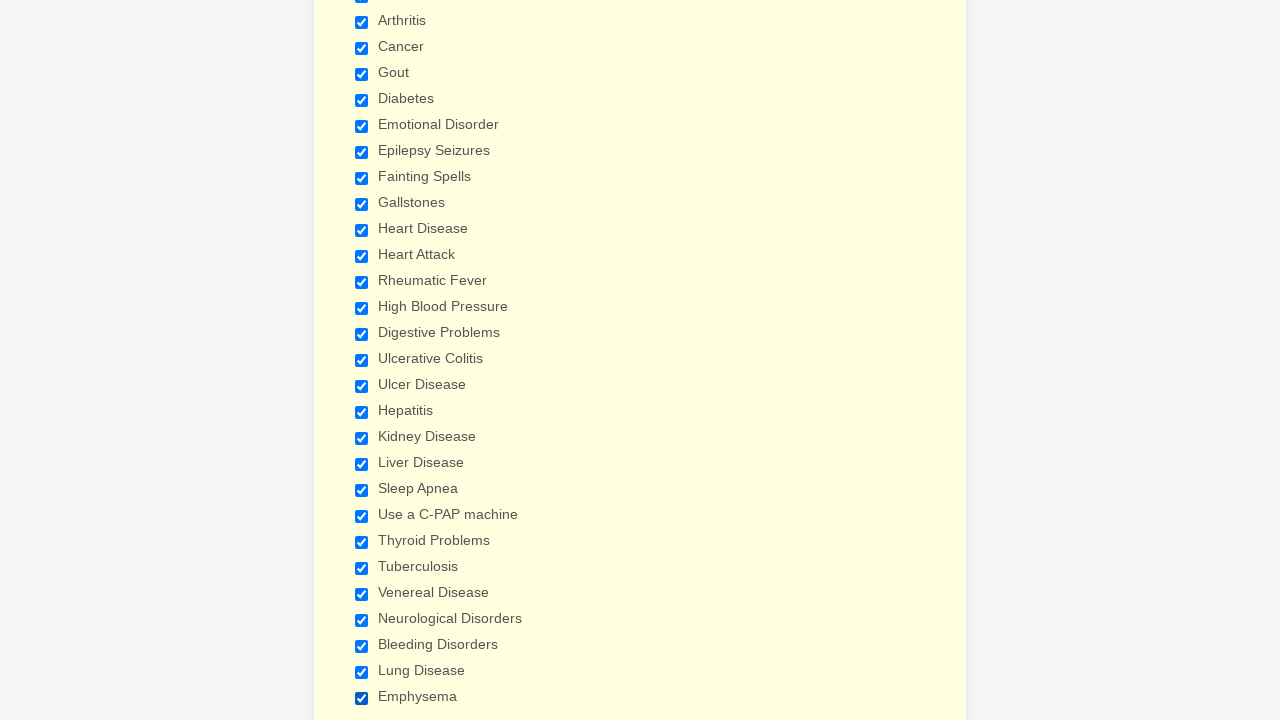

Verified checkbox is in checked state
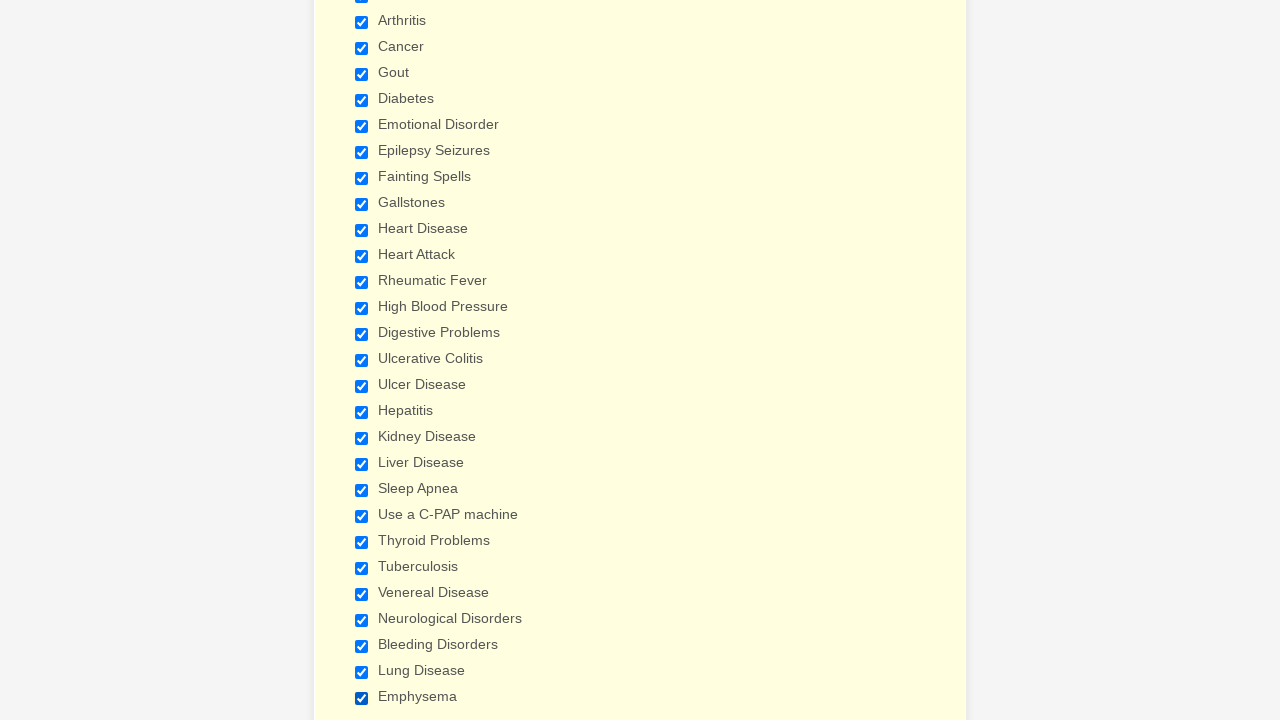

Verified checkbox is in checked state
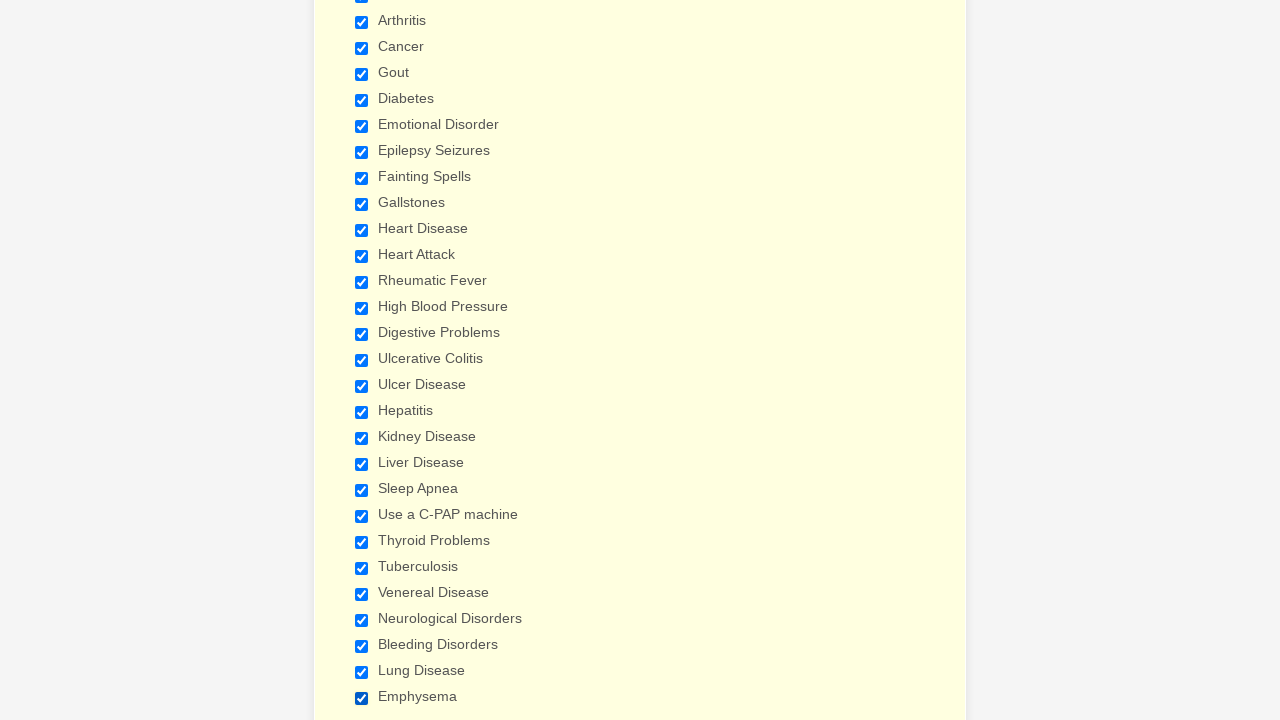

Verified checkbox is in checked state
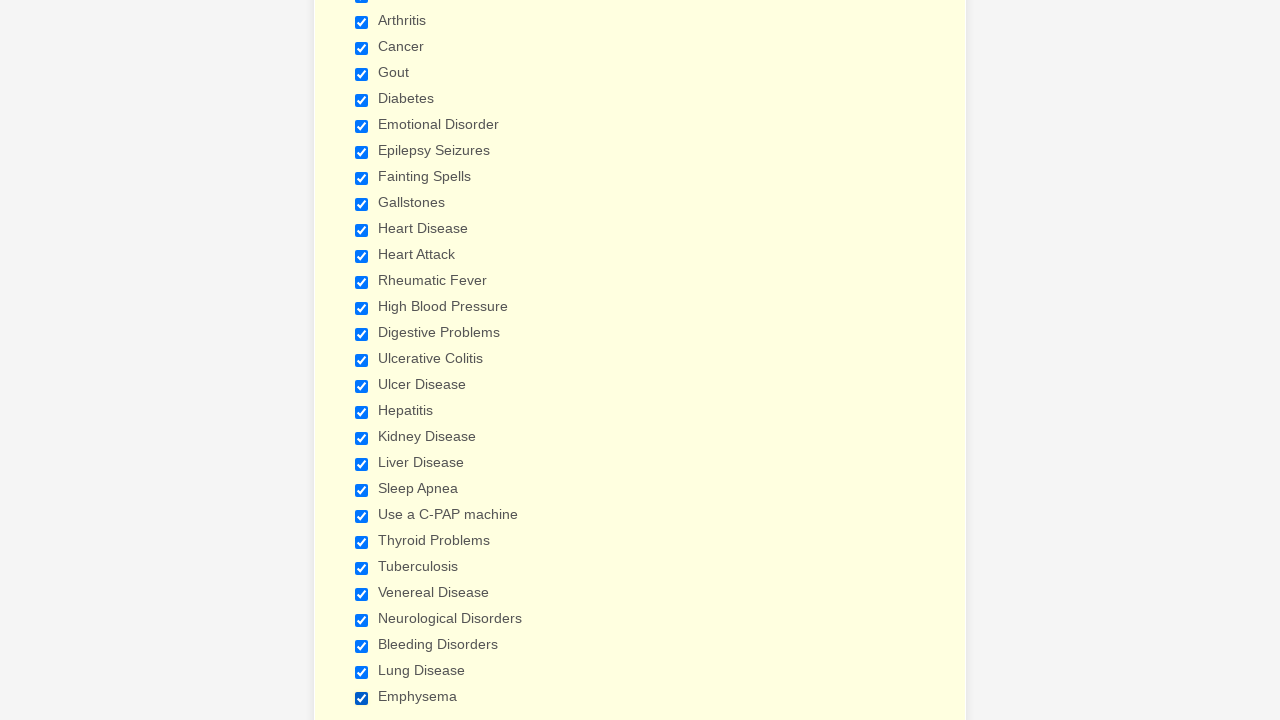

Verified checkbox is in checked state
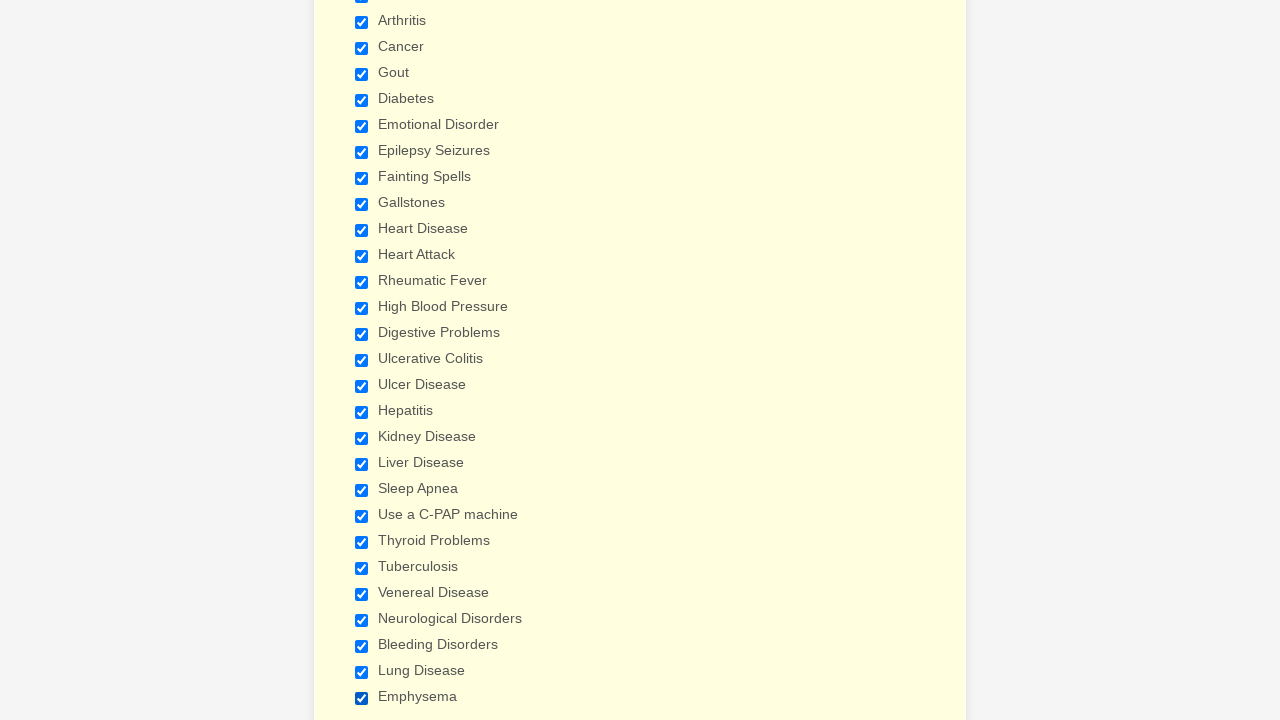

Clicked Asthma checkbox to deselect it at (362, 7) on input.form-checkbox >> nth=1
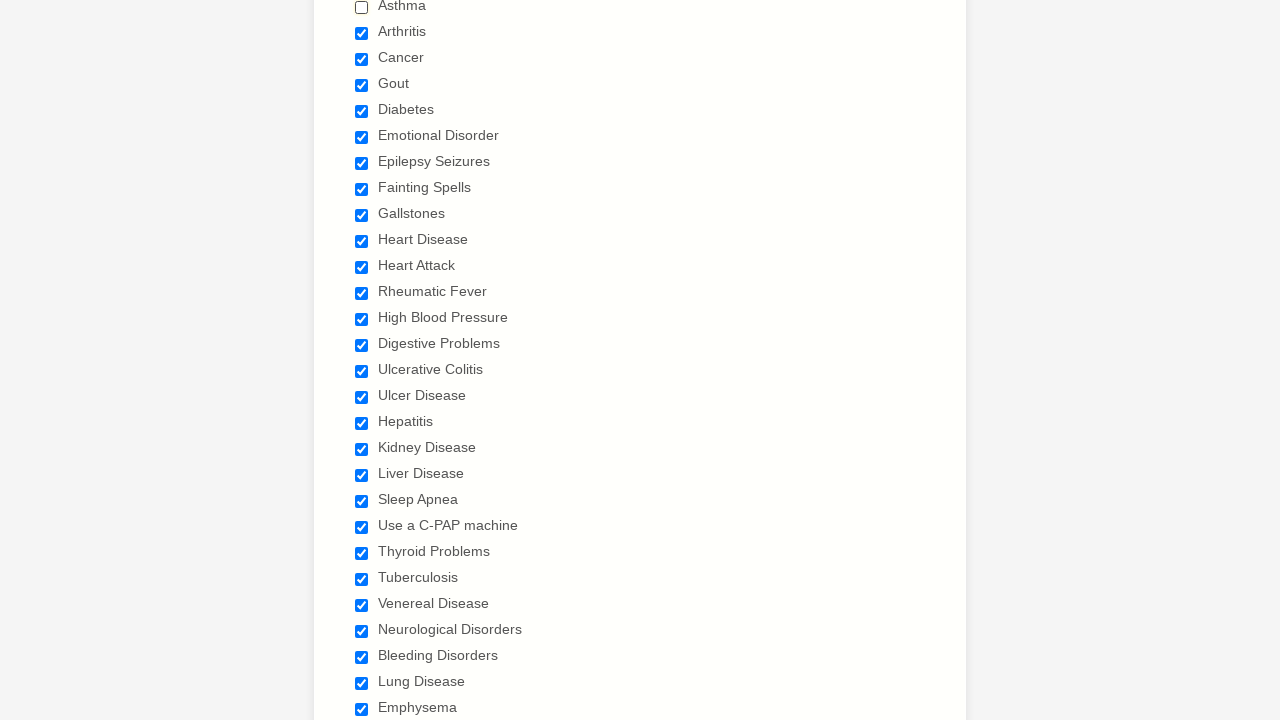

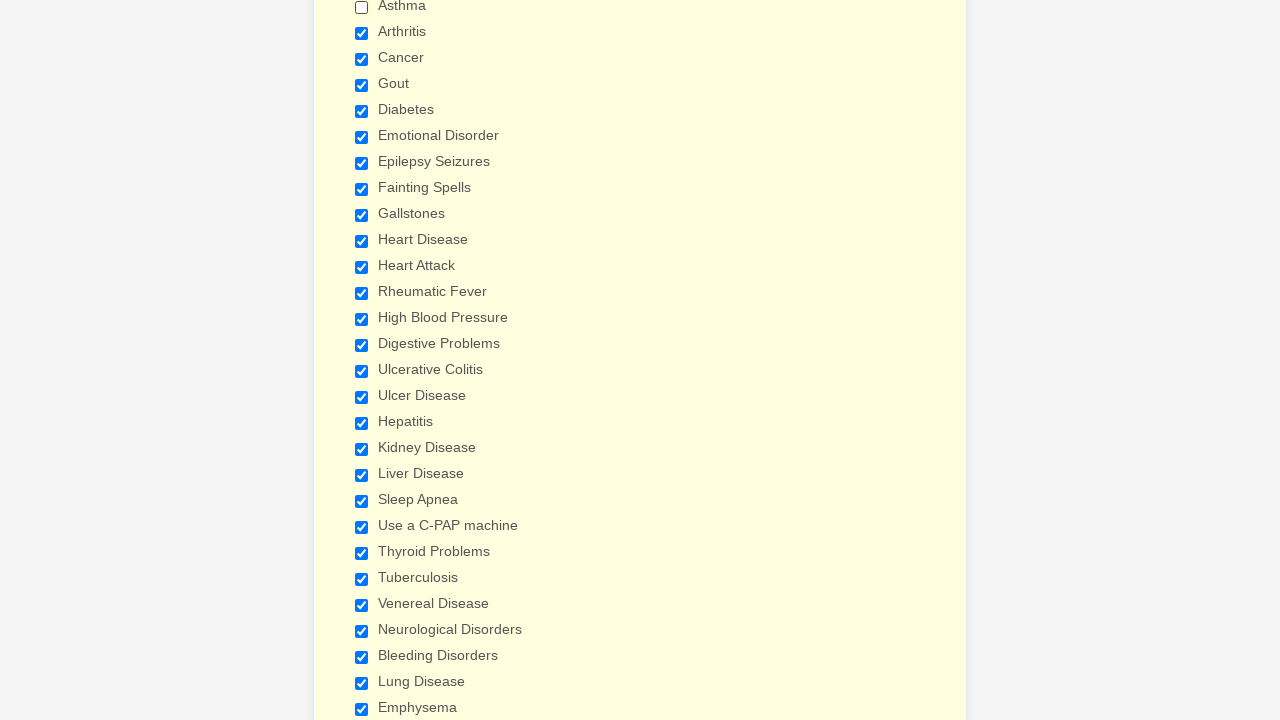